Tests navigation menu functionality on a Russian sewing website by clicking each menu item and verifying it's clickable, then returning to the home page

Starting URL: https://sew-irk.ru/

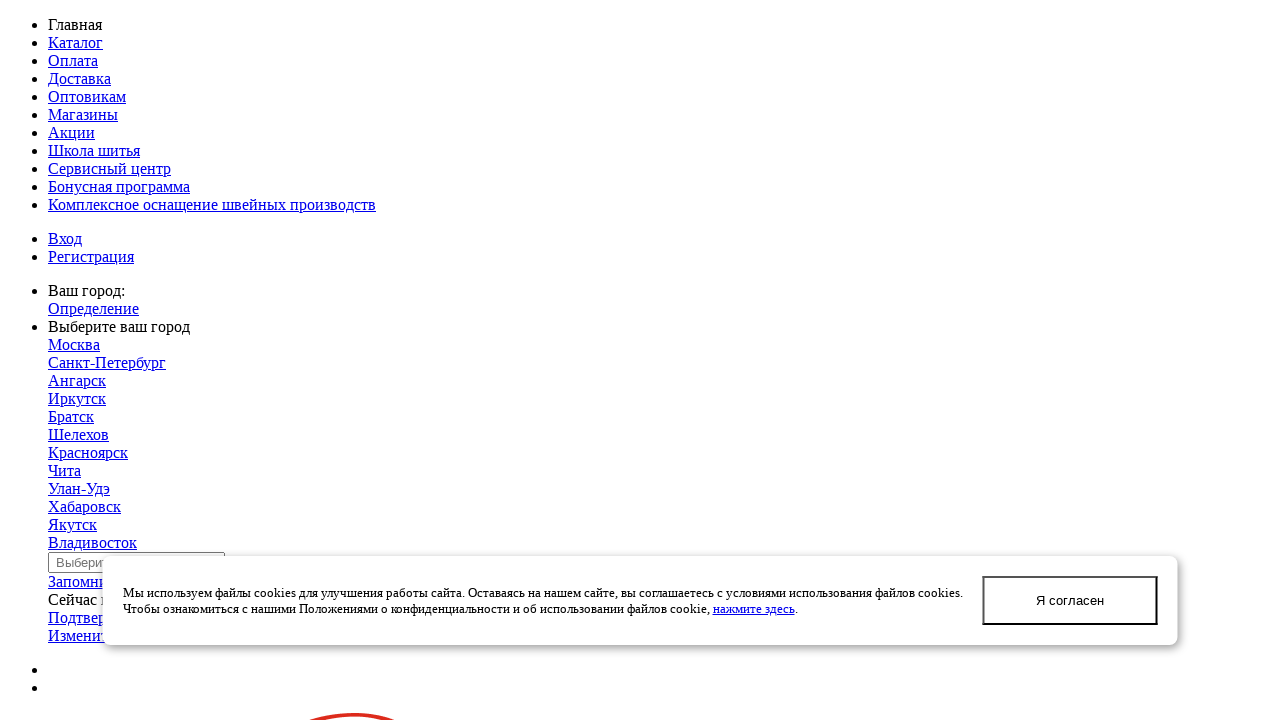

Page body loaded and visible
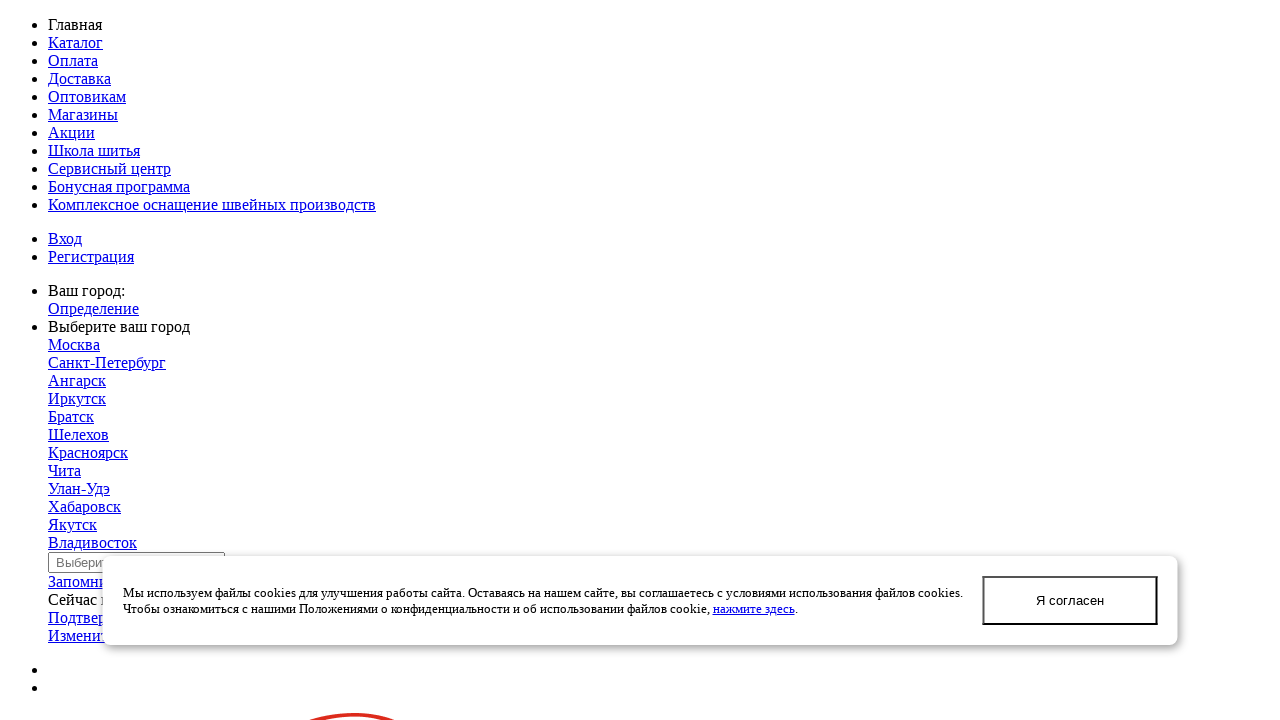

Menu item 'Главная' is visible
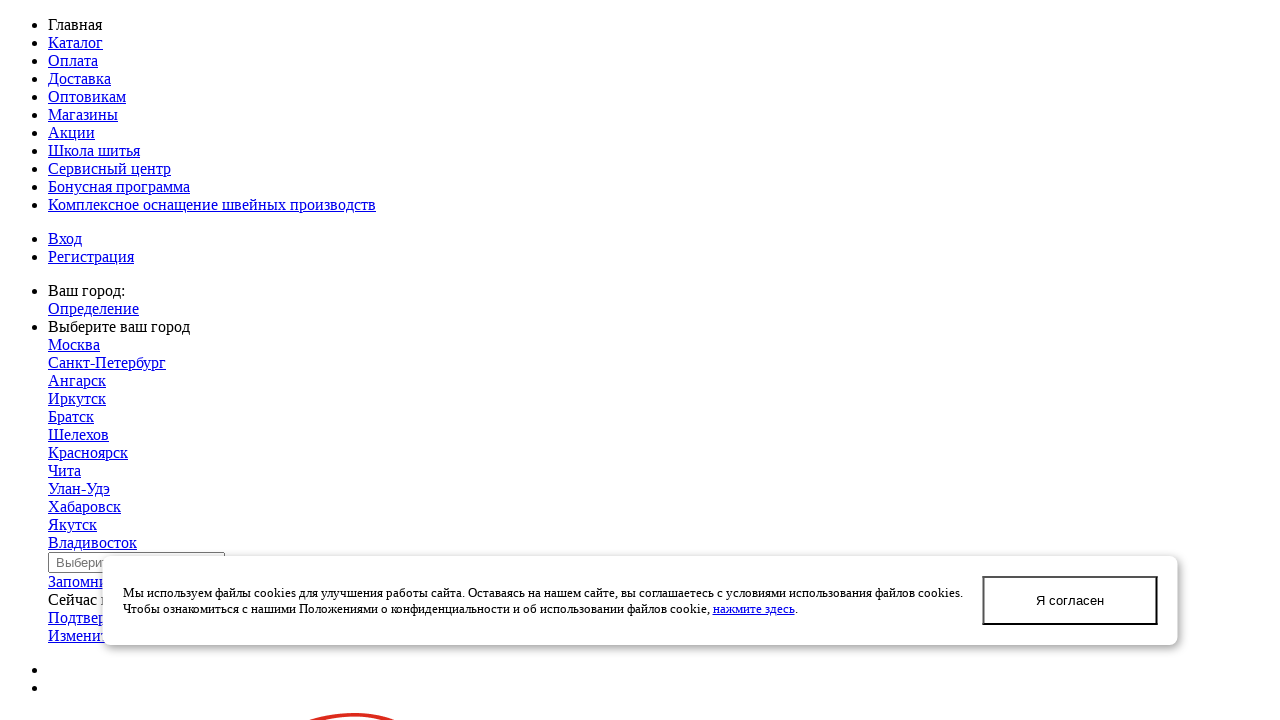

Clicked menu item 'Главная' at (75, 24) on //div[@class='subTableColumn']//a[normalize-space(text())='Главная']
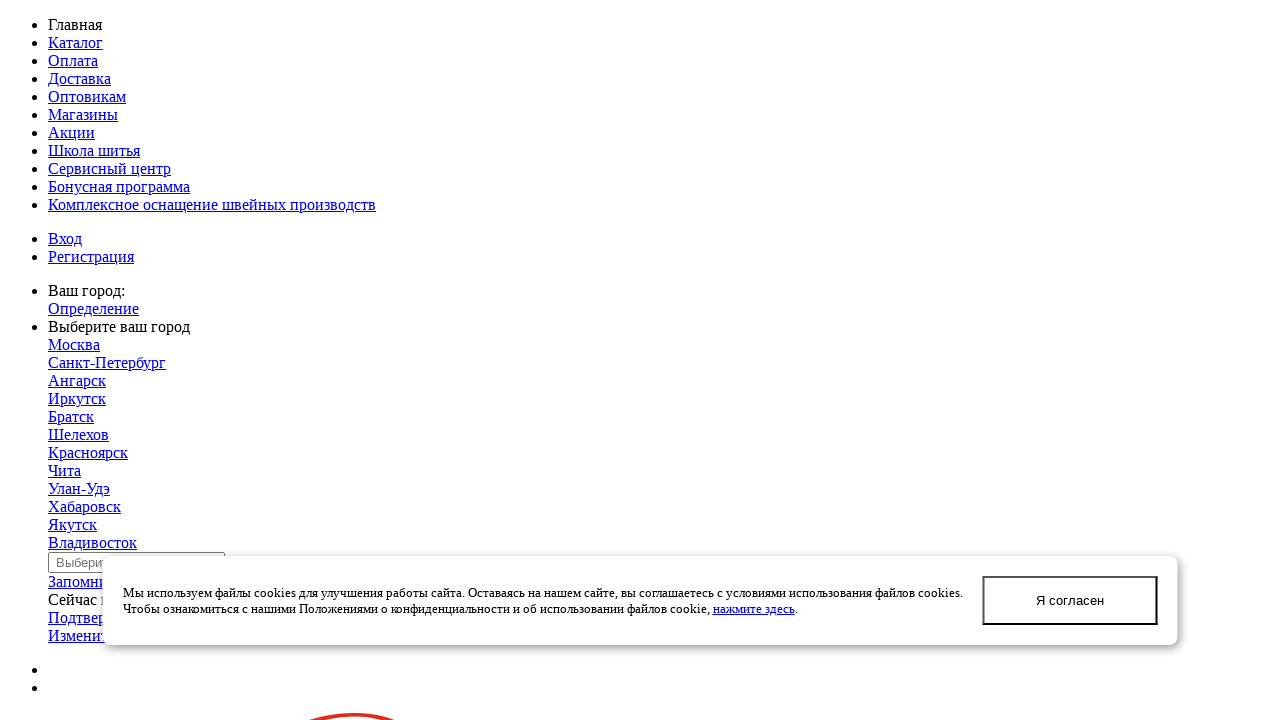

Page loaded after clicking 'Главная'
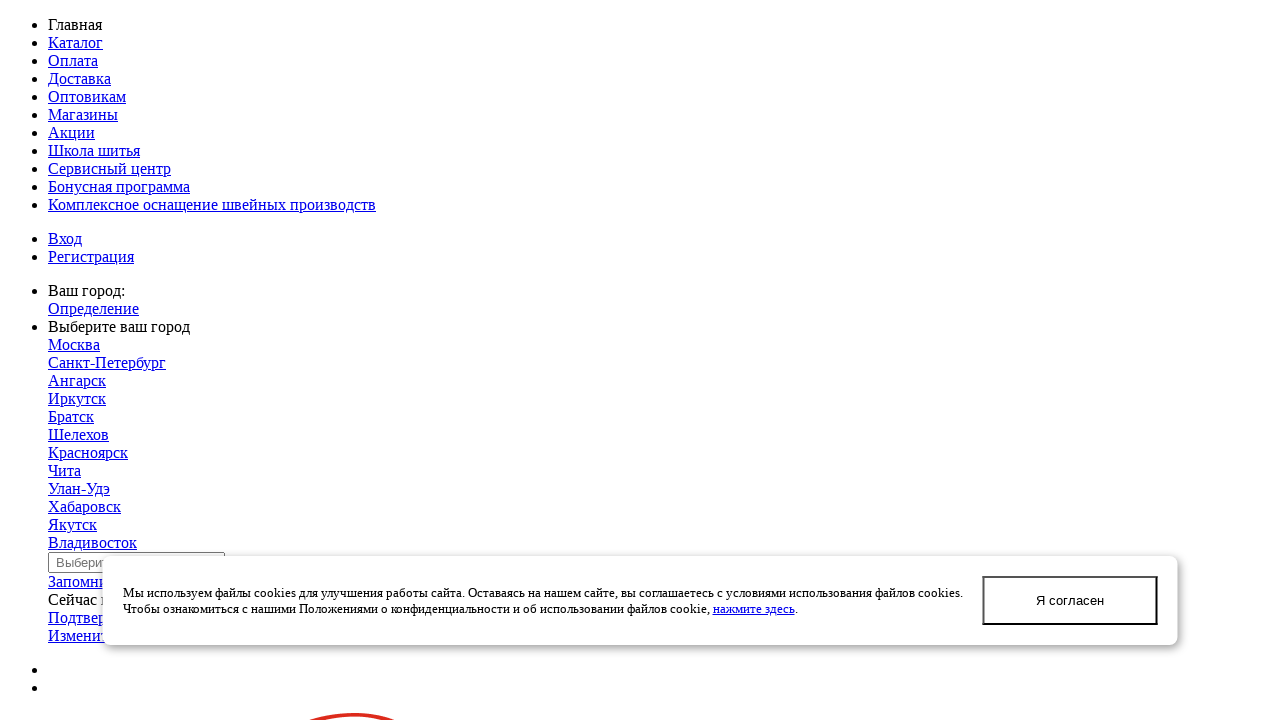

Body element visible after clicking 'Главная'
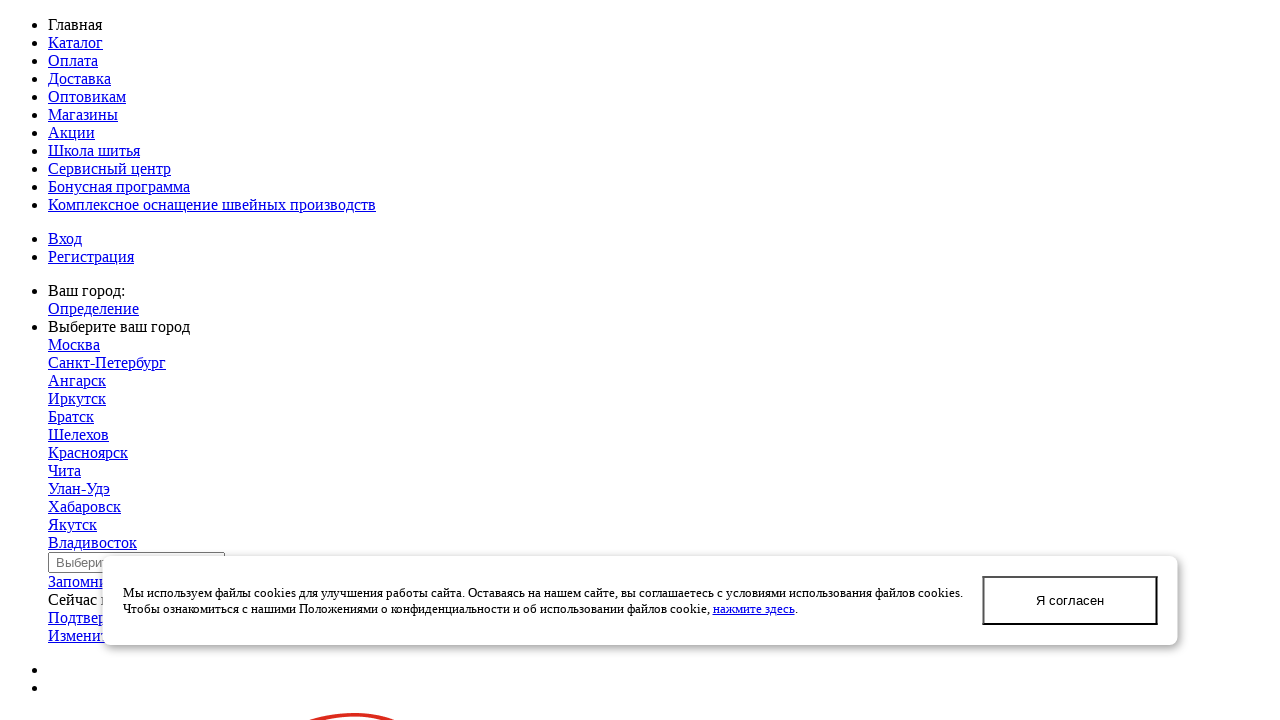

Navigated back to home page
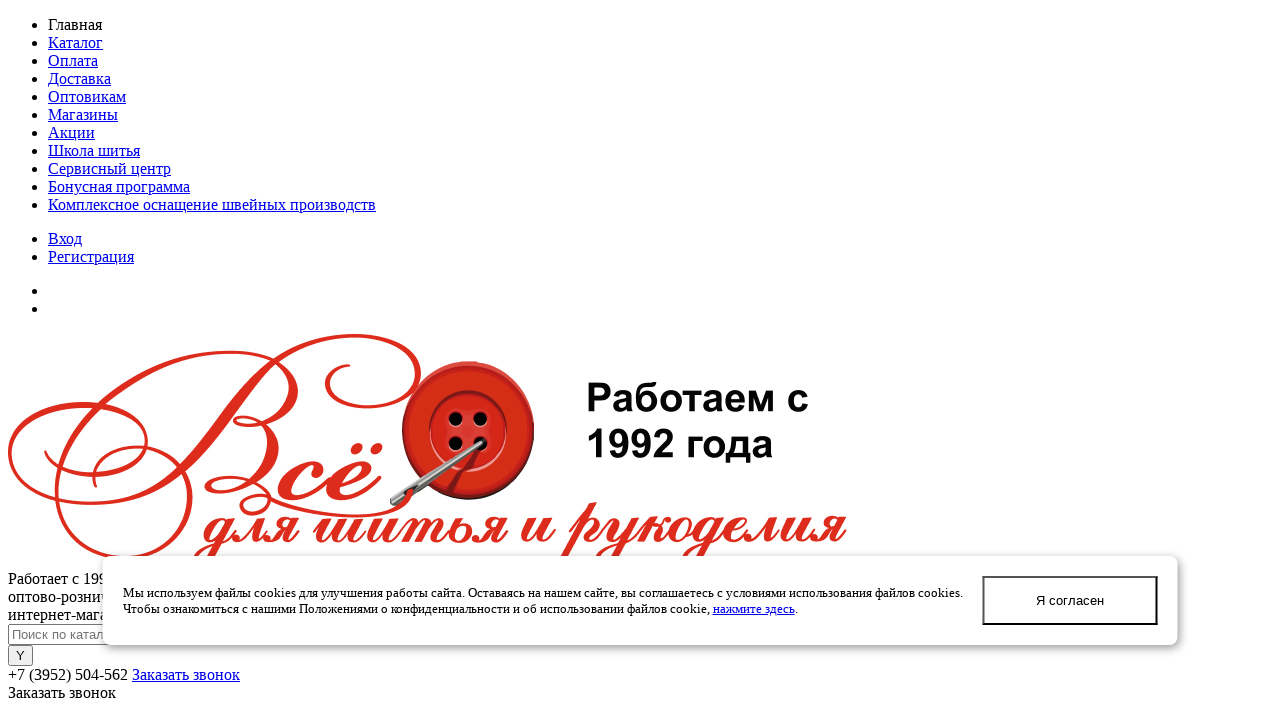

Home page loaded
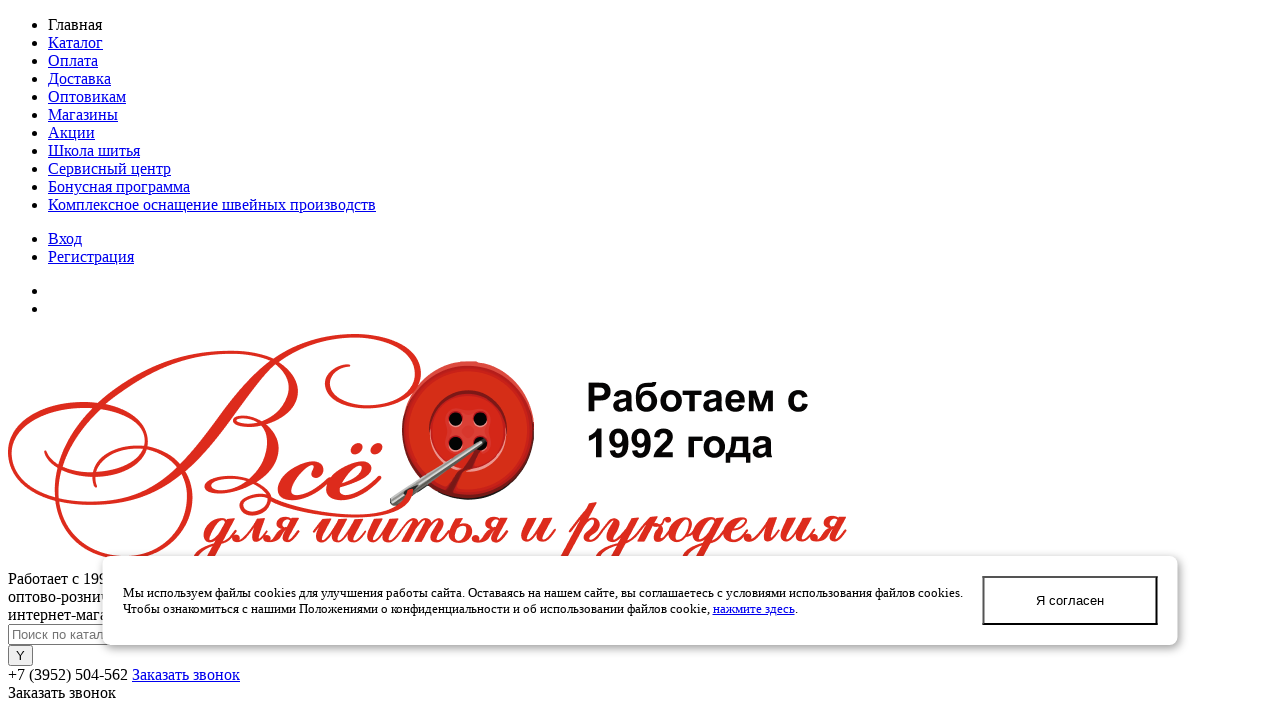

Home page body element visible
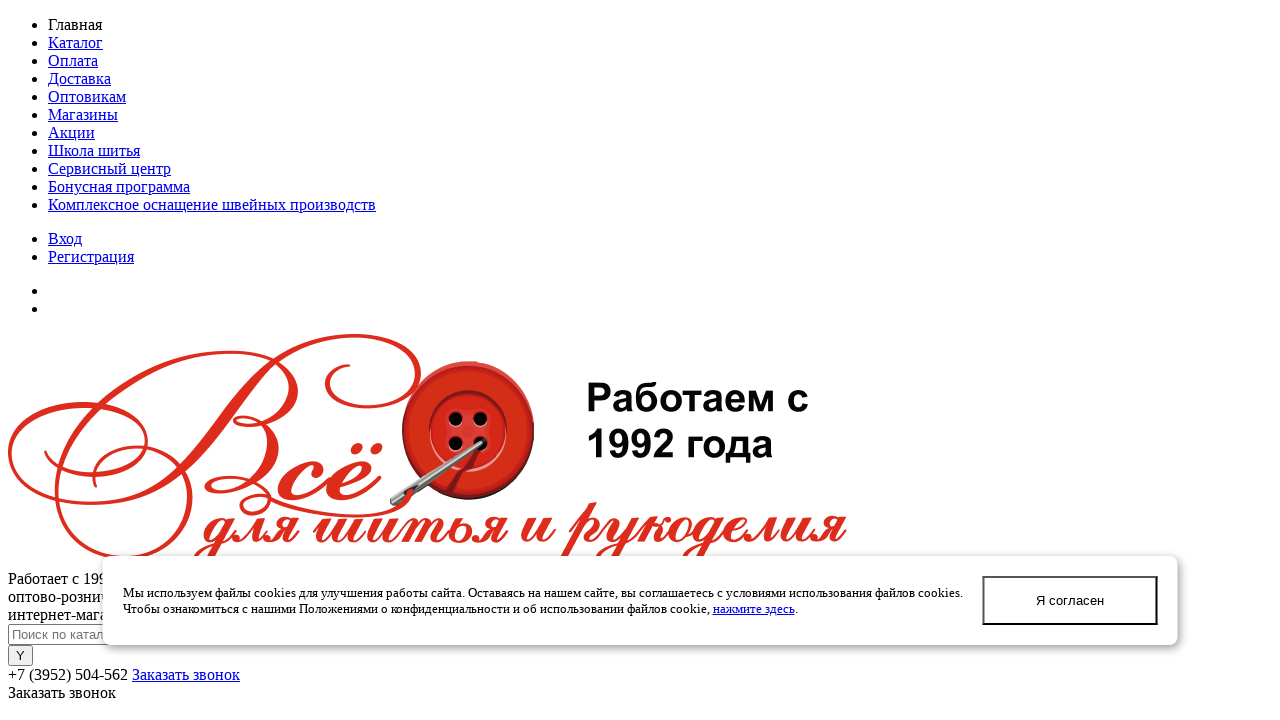

Menu item 'Каталог' is visible
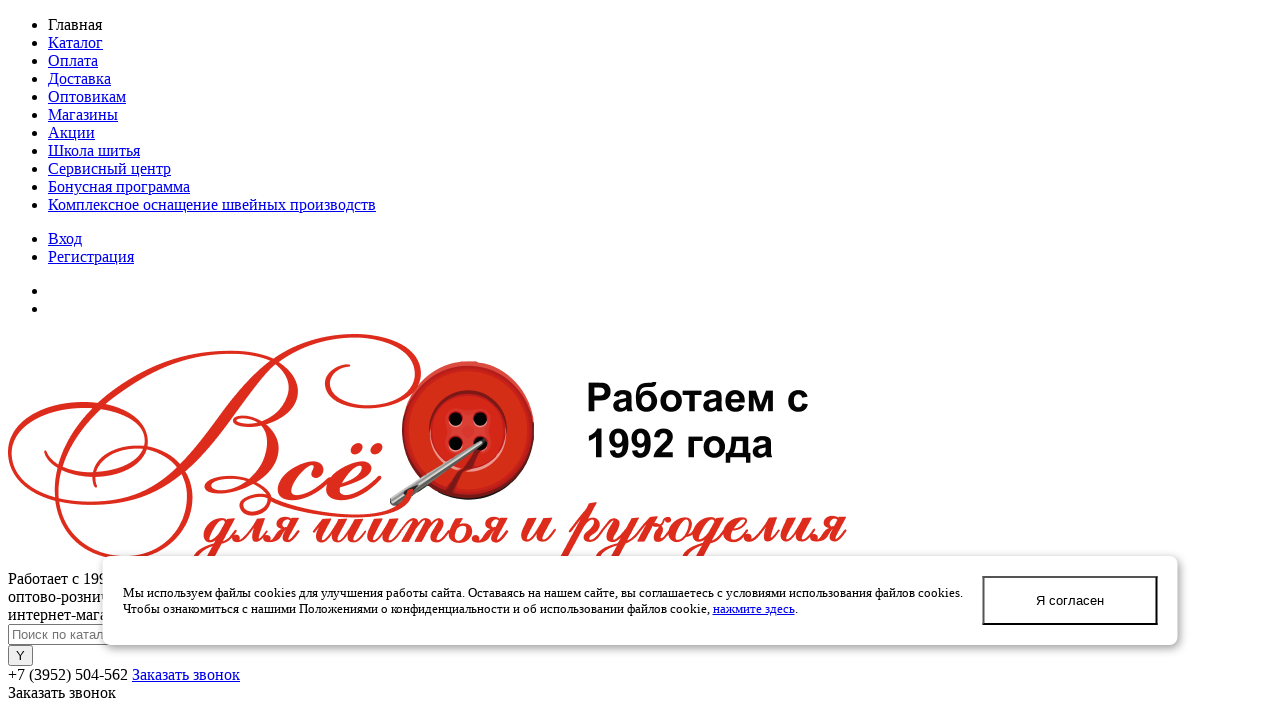

Clicked menu item 'Каталог' at (76, 42) on //div[@class='subTableColumn']//a[normalize-space(text())='Каталог']
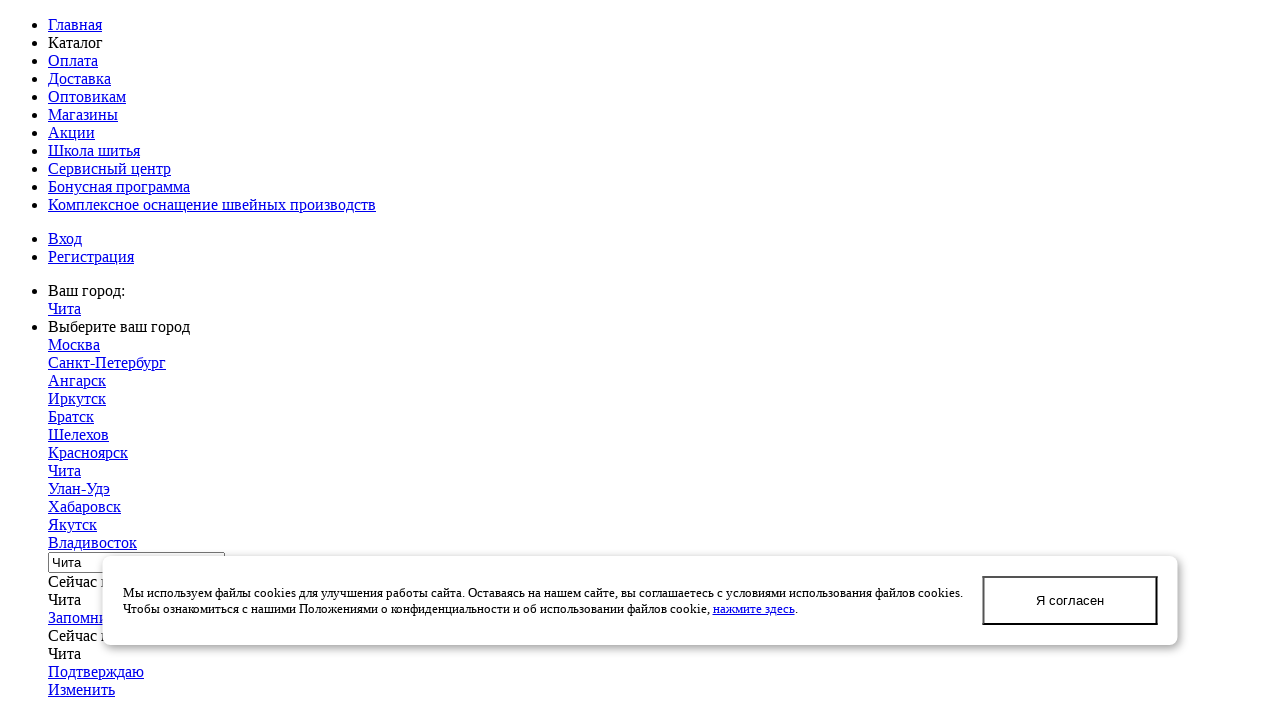

Page loaded after clicking 'Каталог'
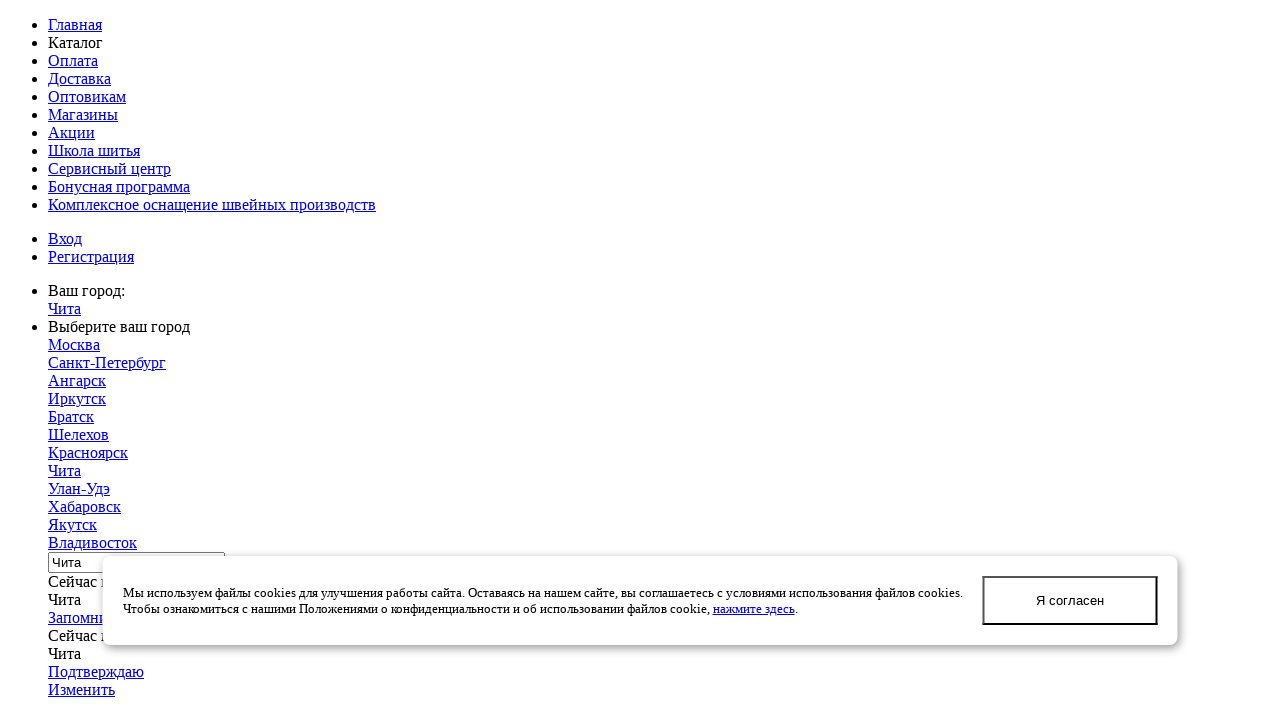

Body element visible after clicking 'Каталог'
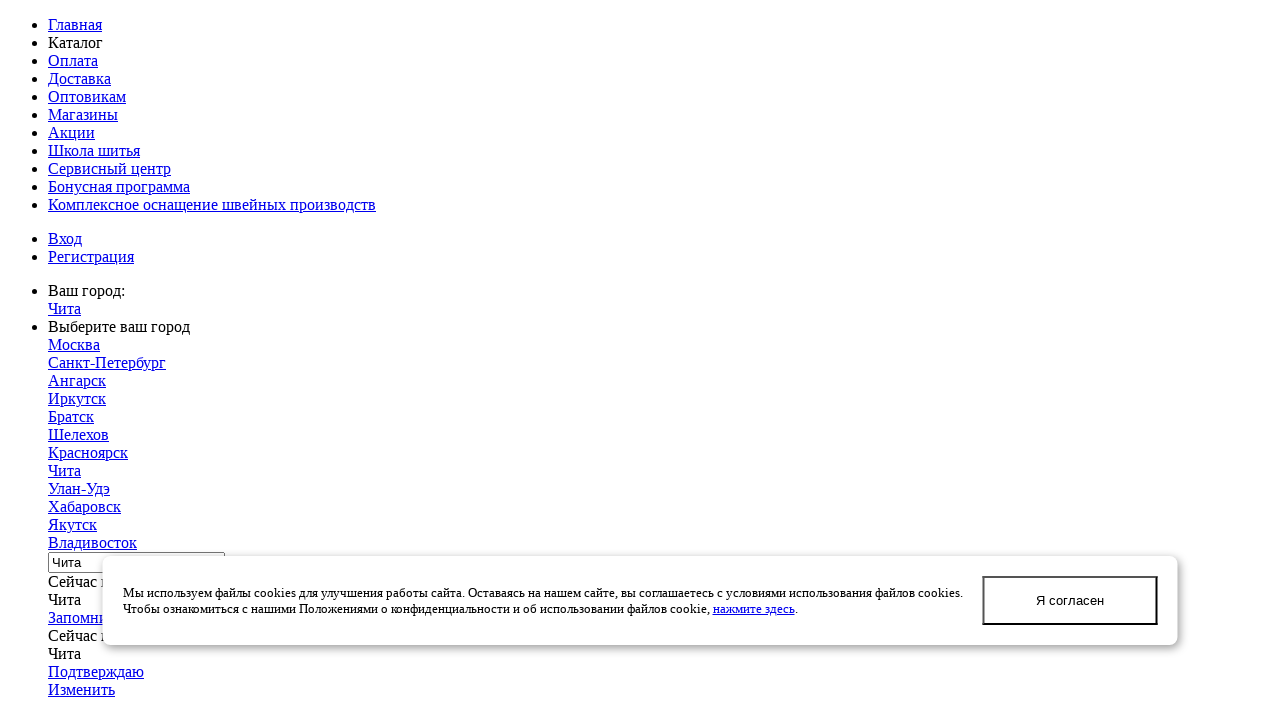

Navigated back to home page
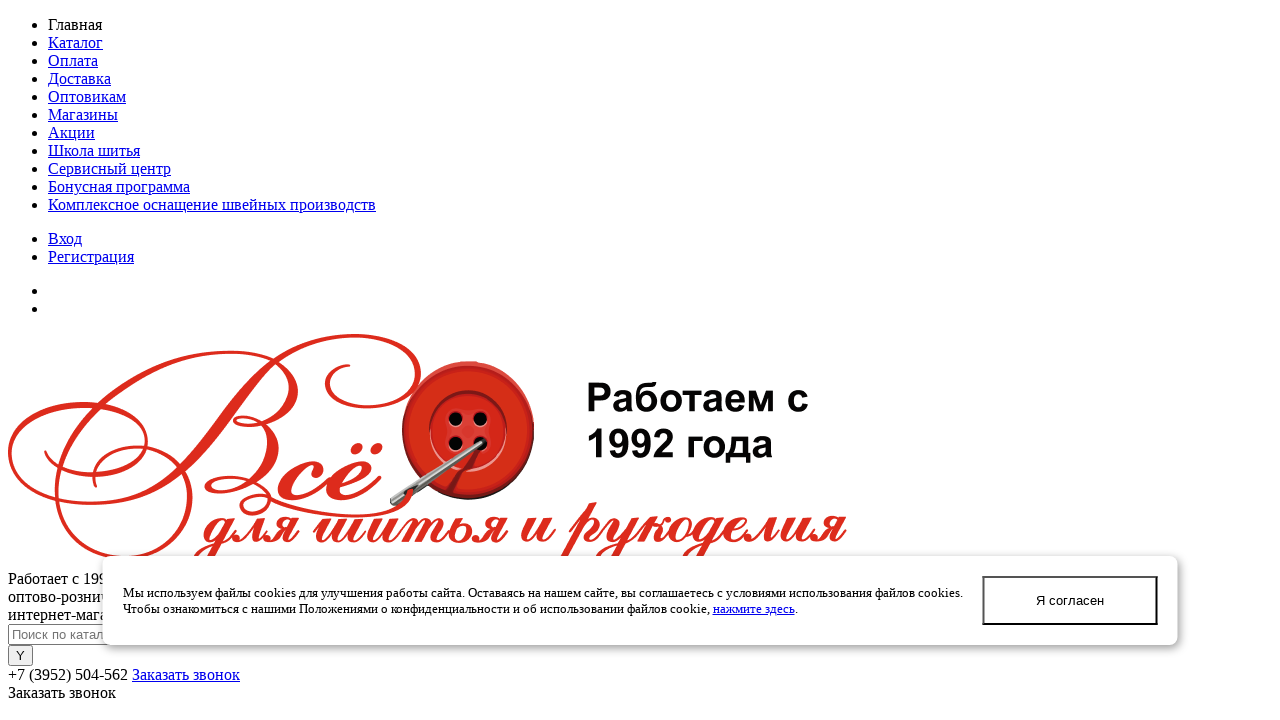

Home page loaded
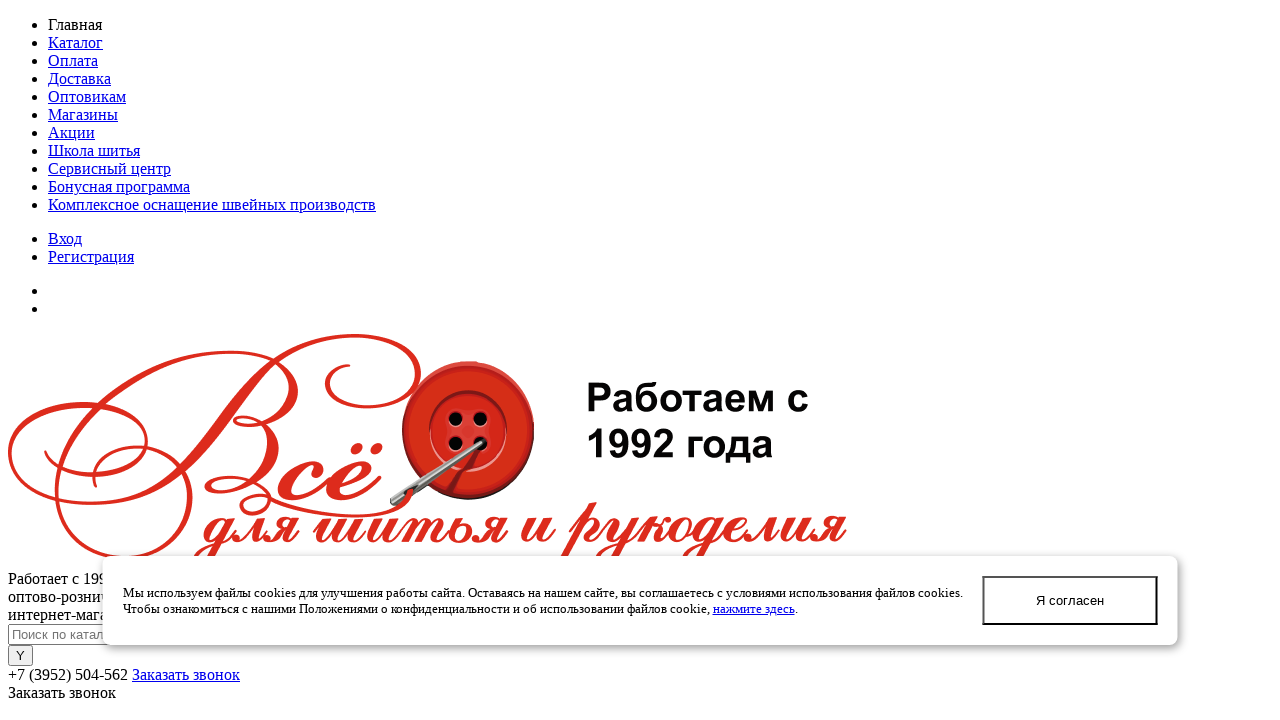

Home page body element visible
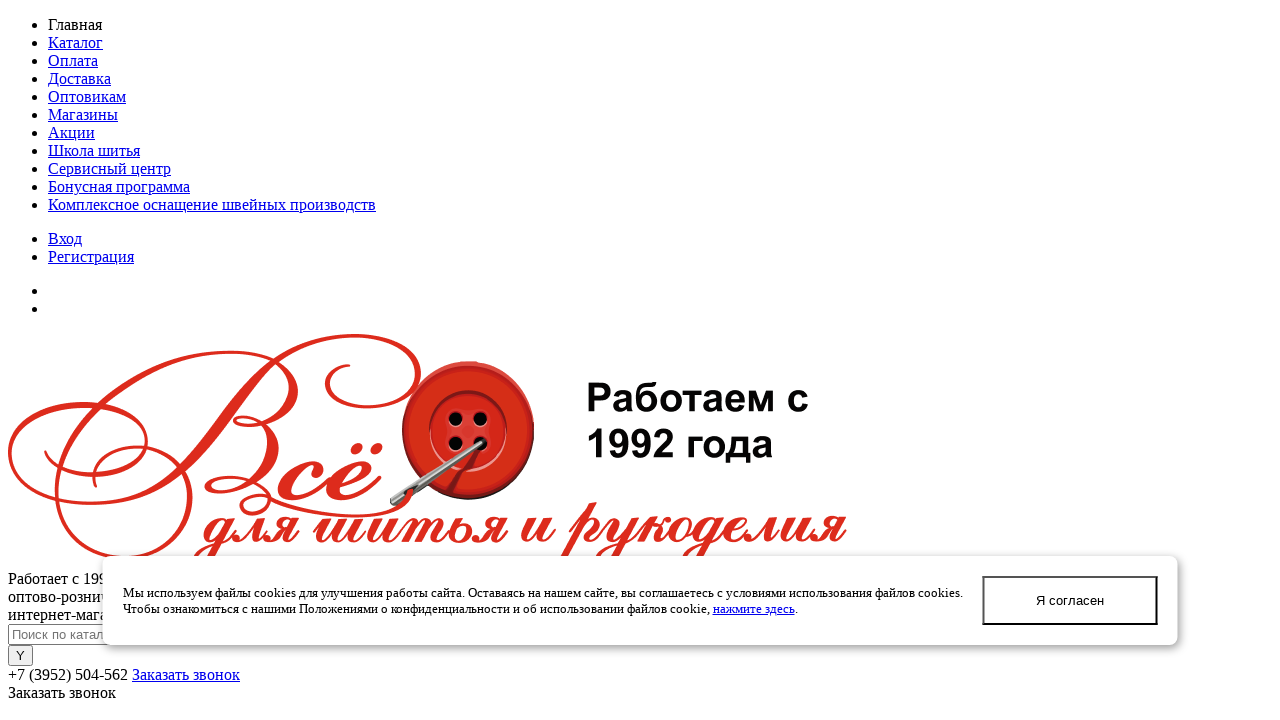

Menu item 'Оплата' is visible
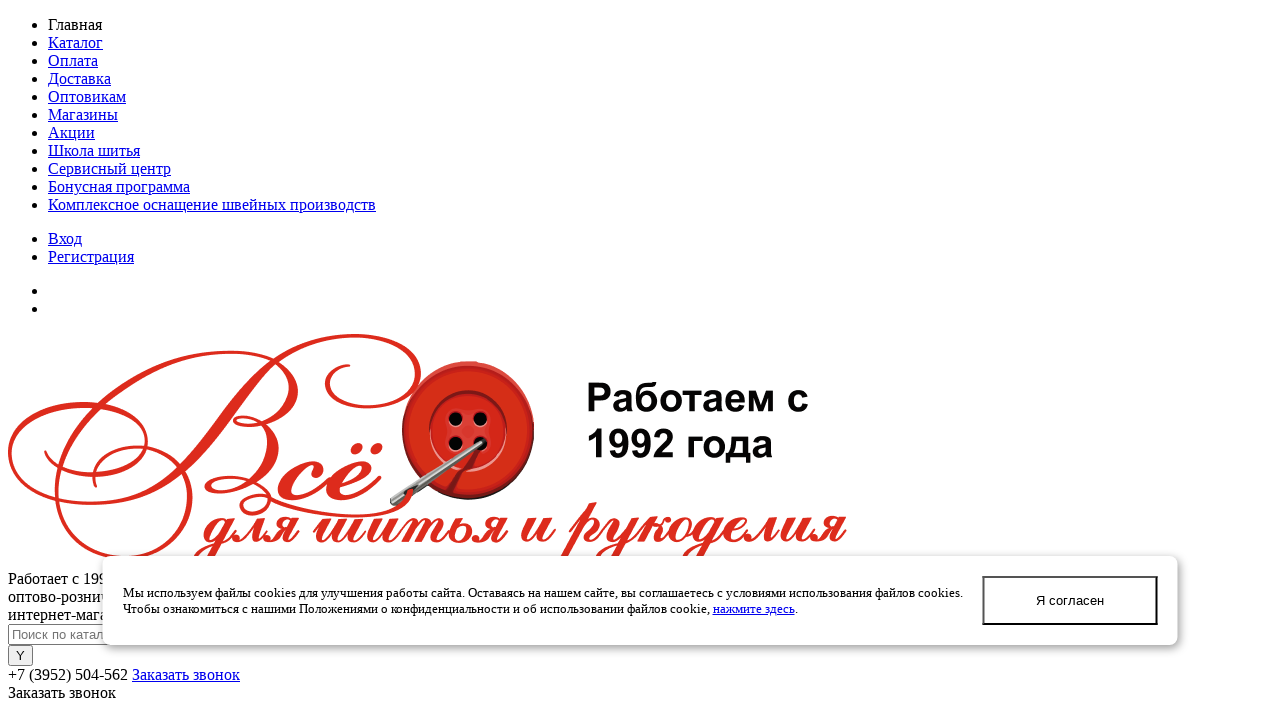

Clicked menu item 'Оплата' at (73, 60) on //div[@class='subTableColumn']//a[normalize-space(text())='Оплата']
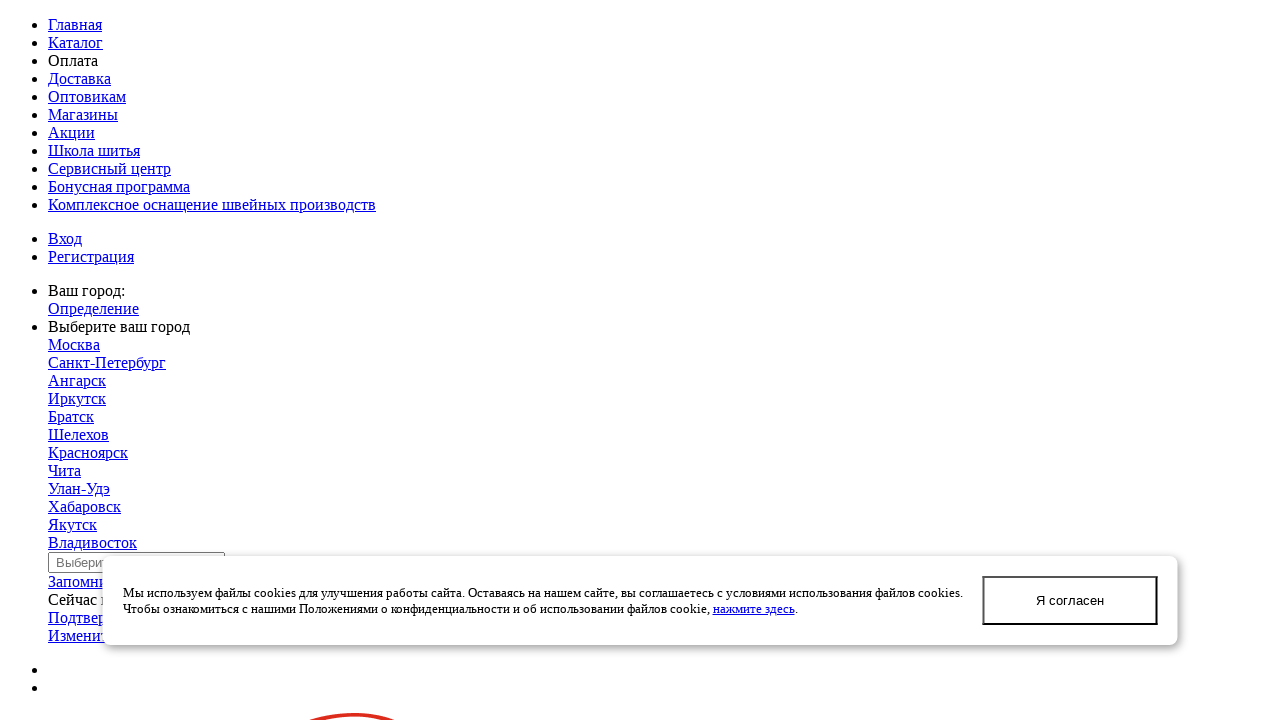

Page loaded after clicking 'Оплата'
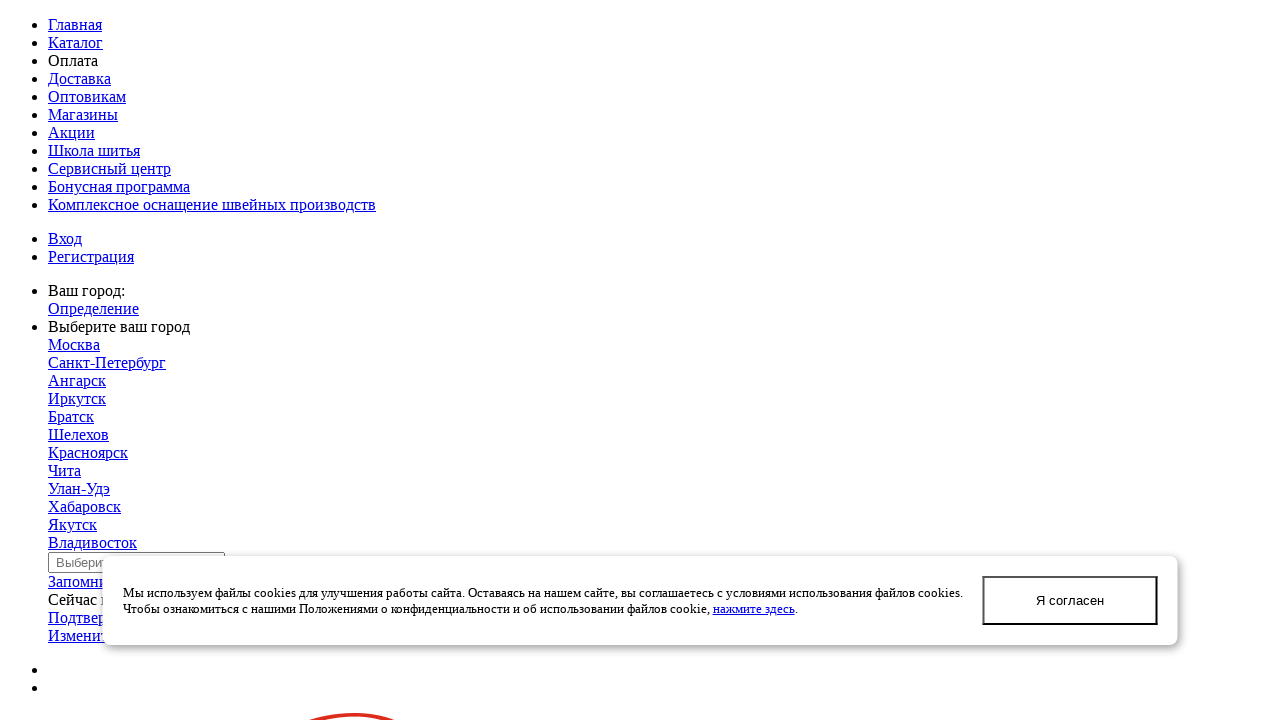

Body element visible after clicking 'Оплата'
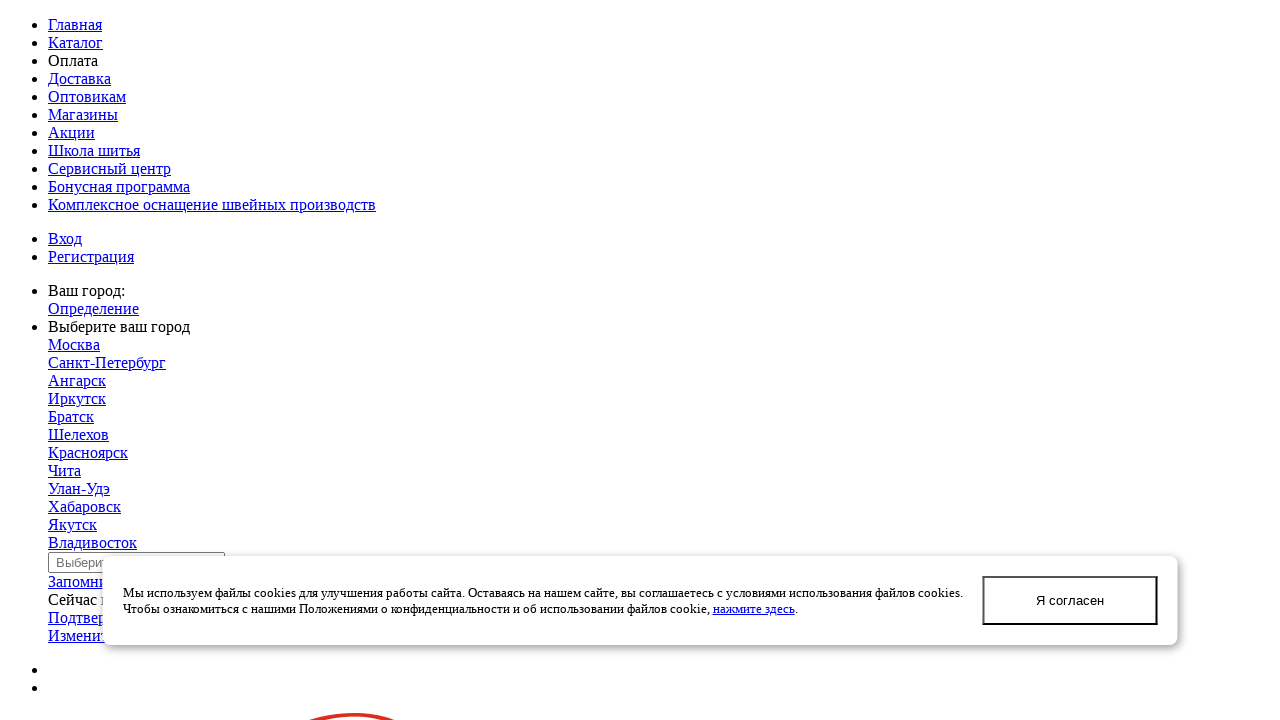

Navigated back to home page
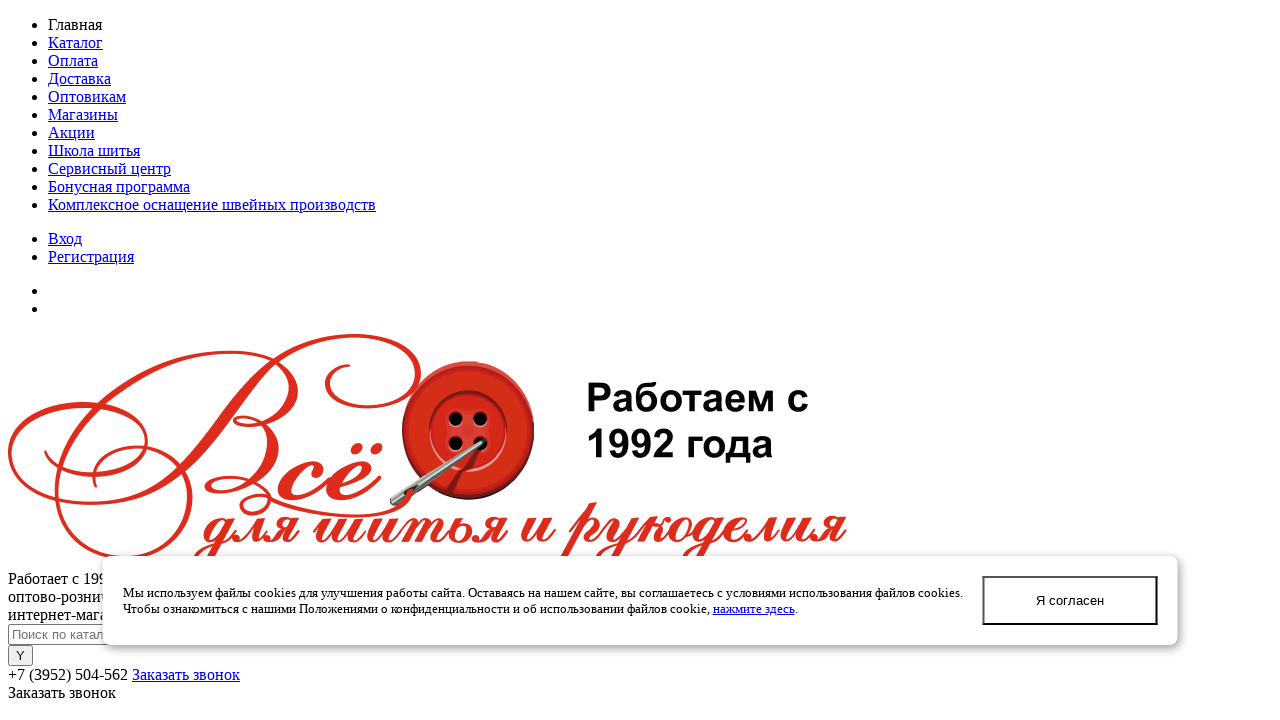

Home page loaded
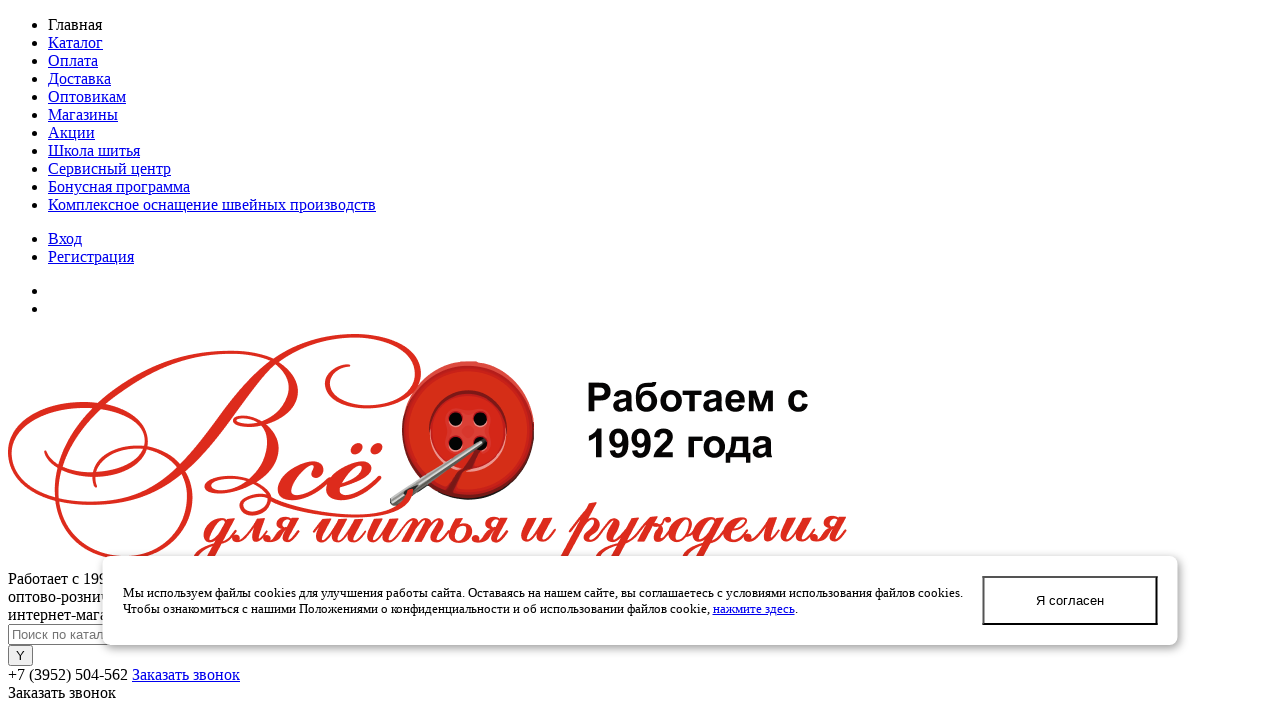

Home page body element visible
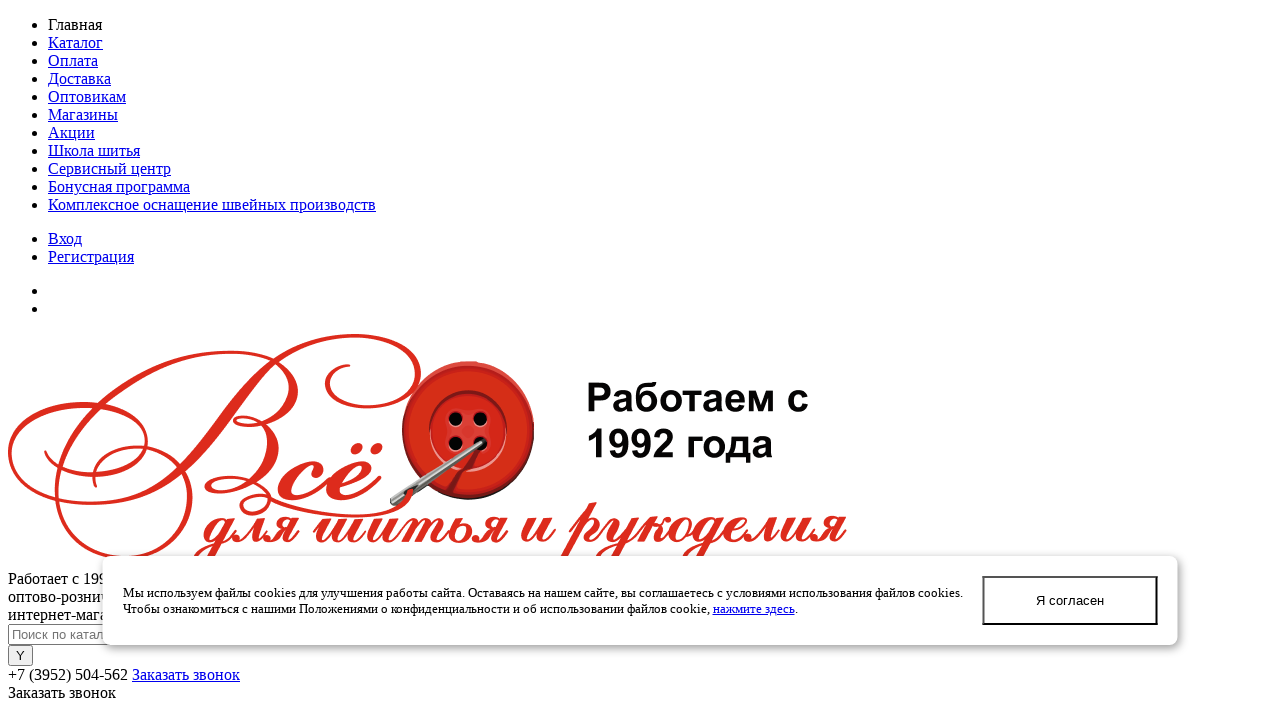

Menu item 'Доставка' is visible
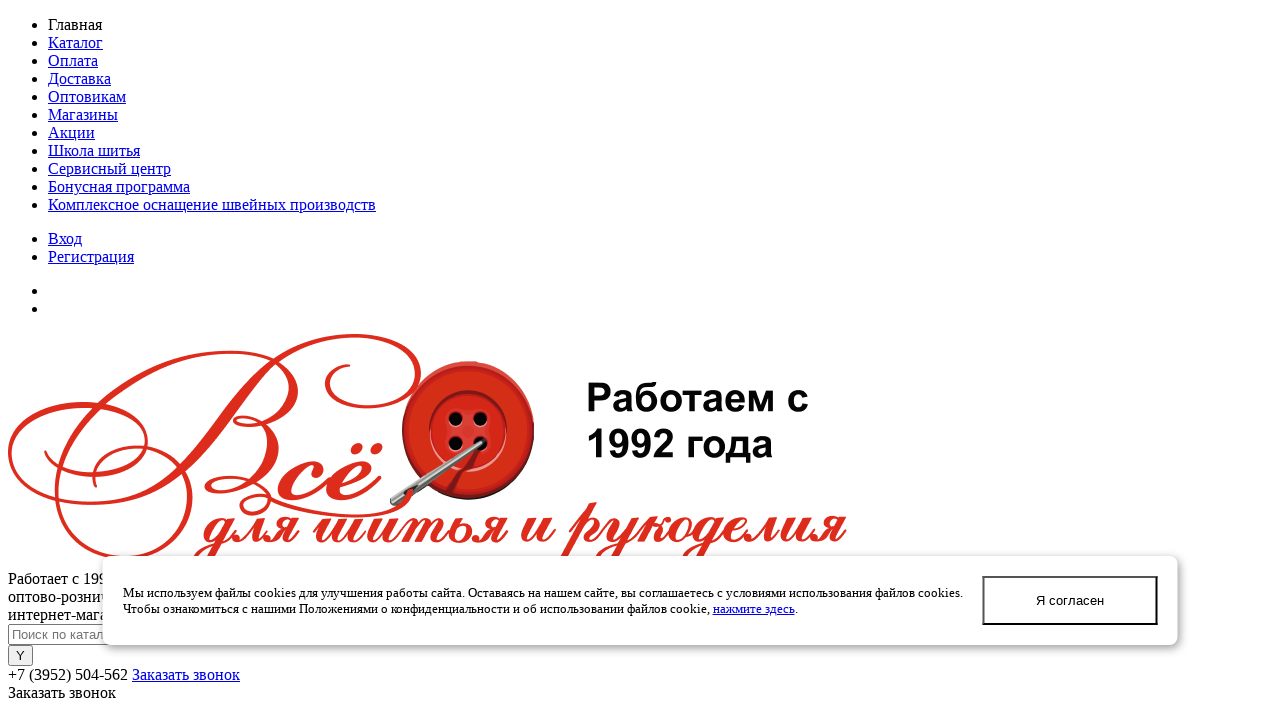

Clicked menu item 'Доставка' at (80, 78) on //div[@class='subTableColumn']//a[normalize-space(text())='Доставка']
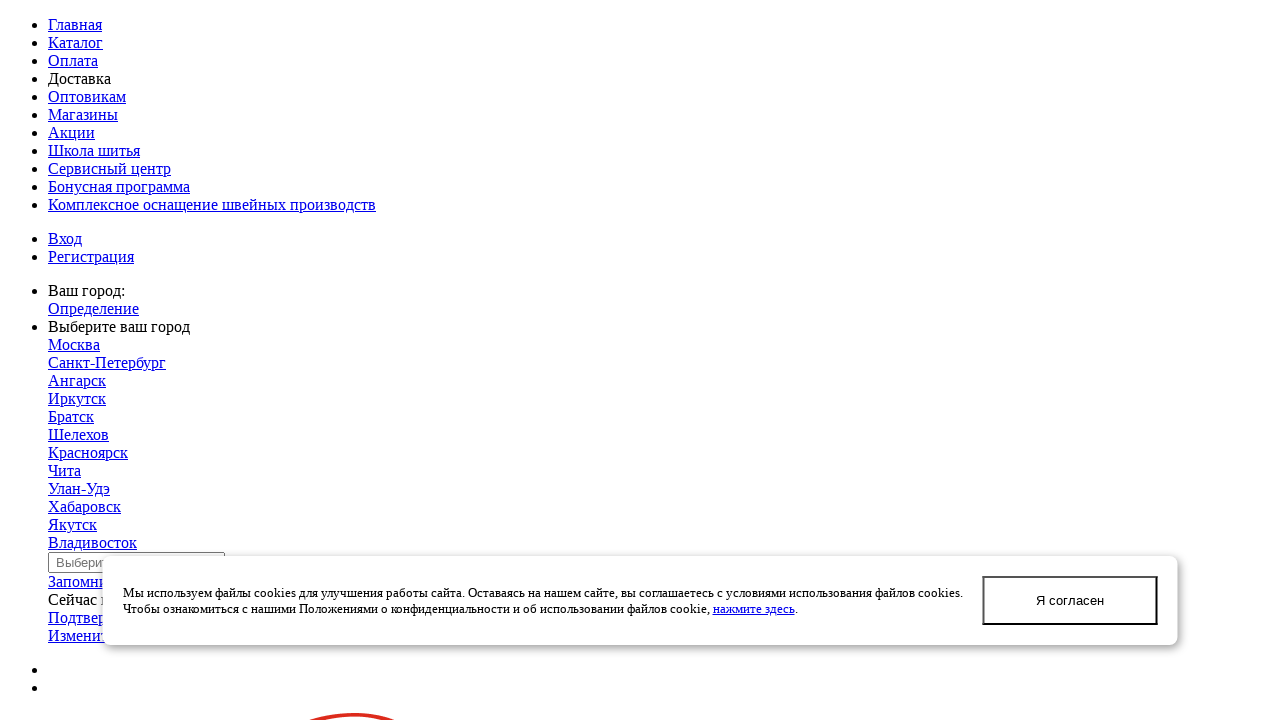

Page loaded after clicking 'Доставка'
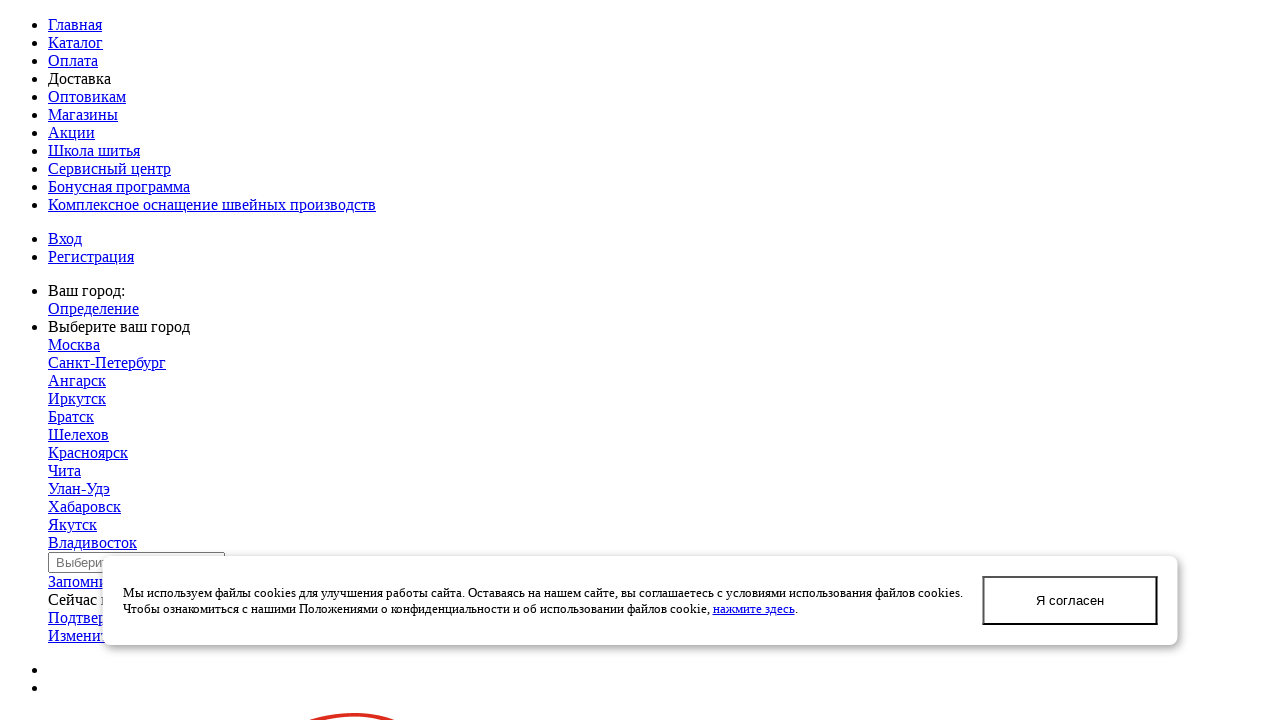

Body element visible after clicking 'Доставка'
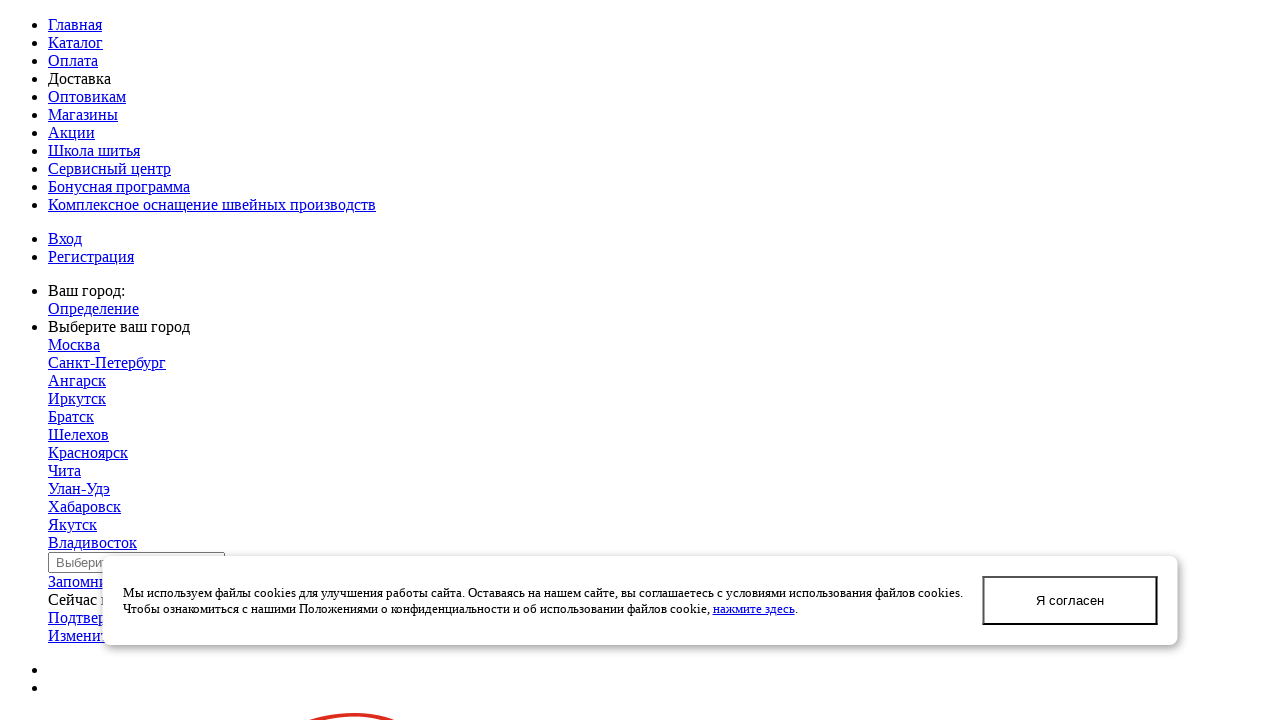

Navigated back to home page
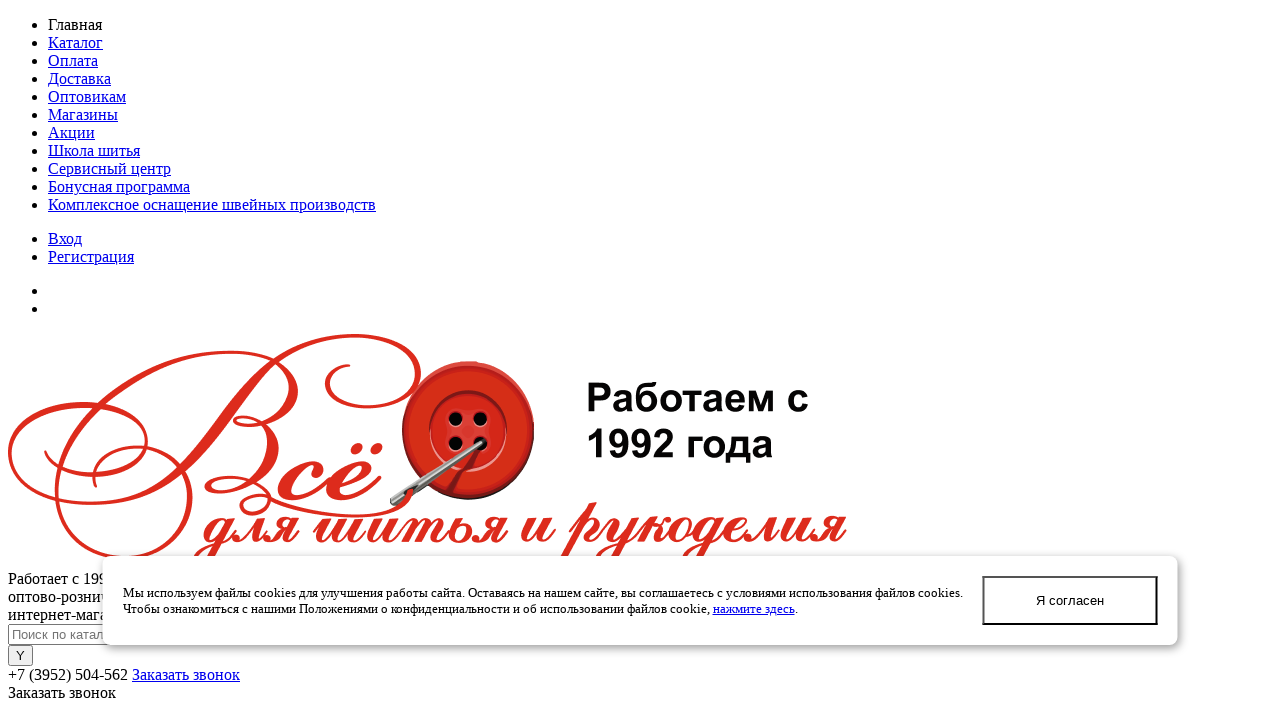

Home page loaded
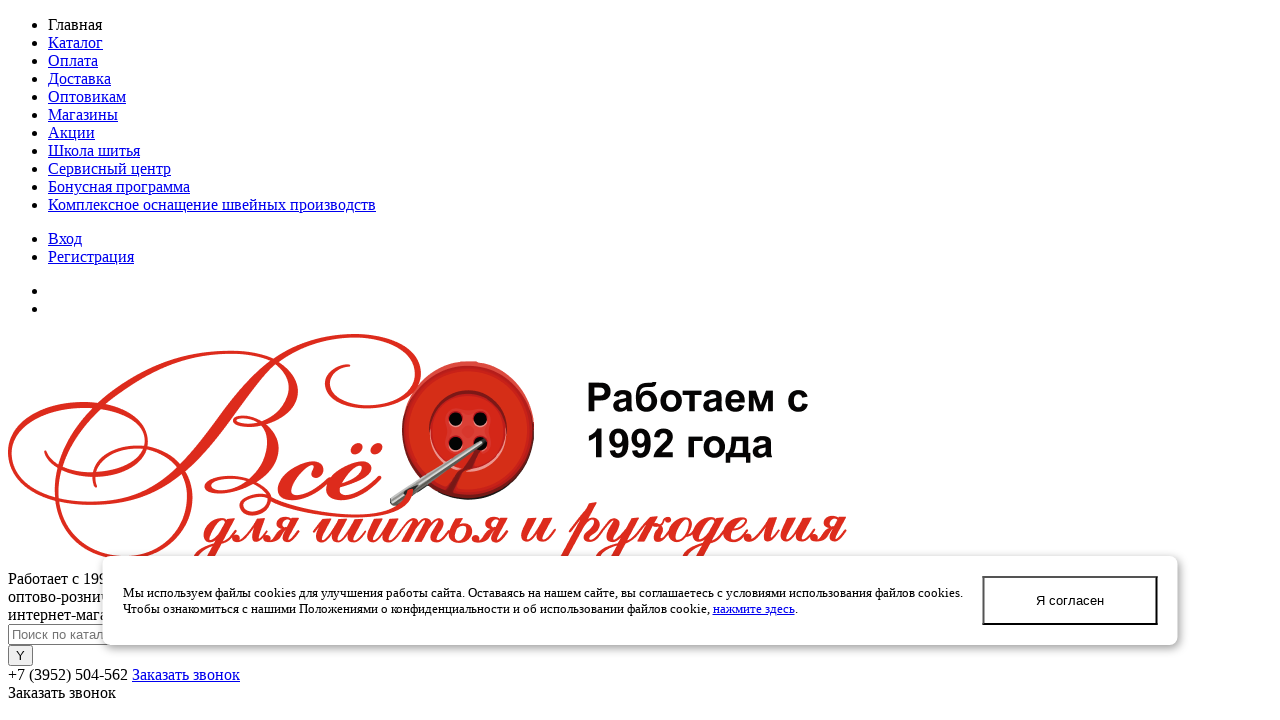

Home page body element visible
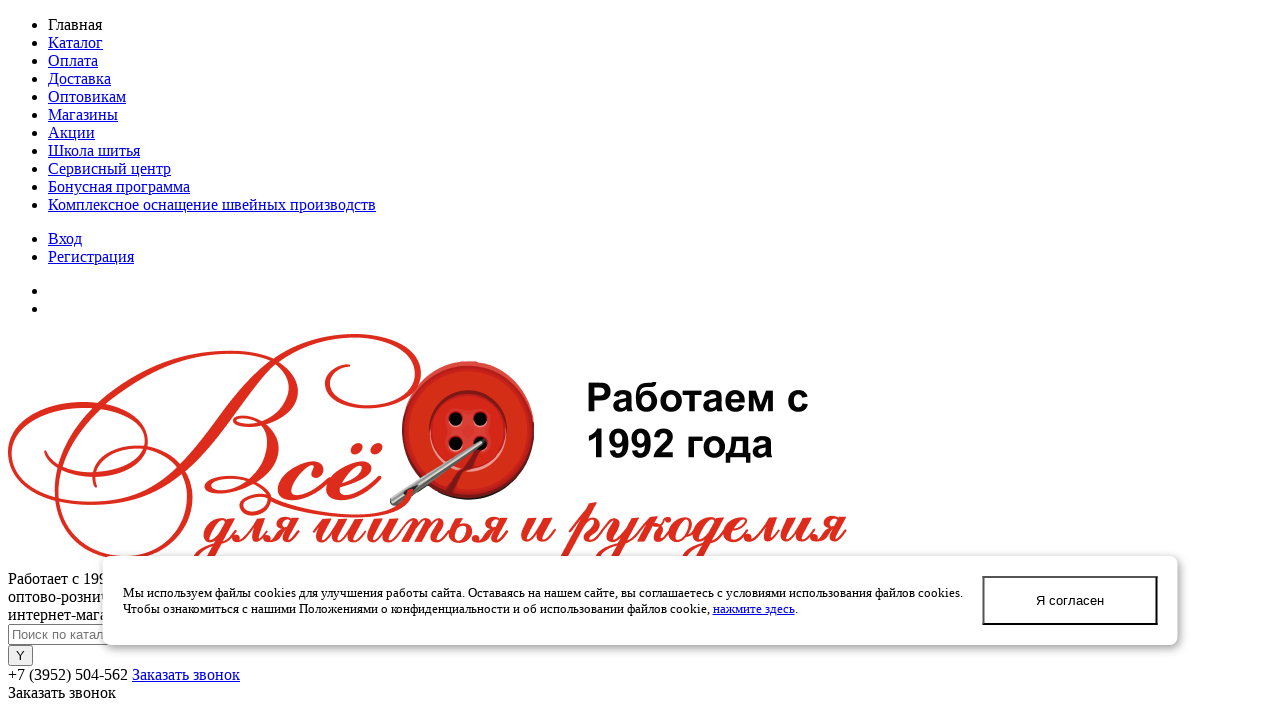

Menu item 'Оптовикам' is visible
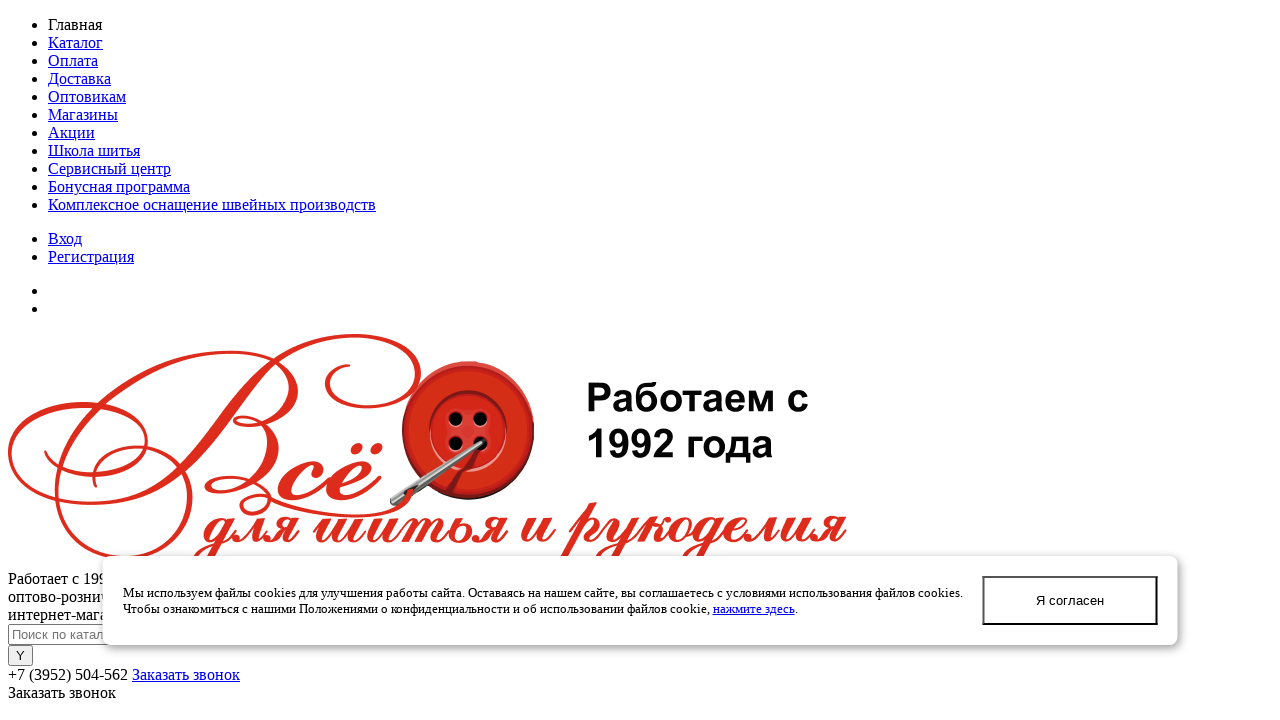

Clicked menu item 'Оптовикам' at (87, 96) on //div[@class='subTableColumn']//a[normalize-space(text())='Оптовикам']
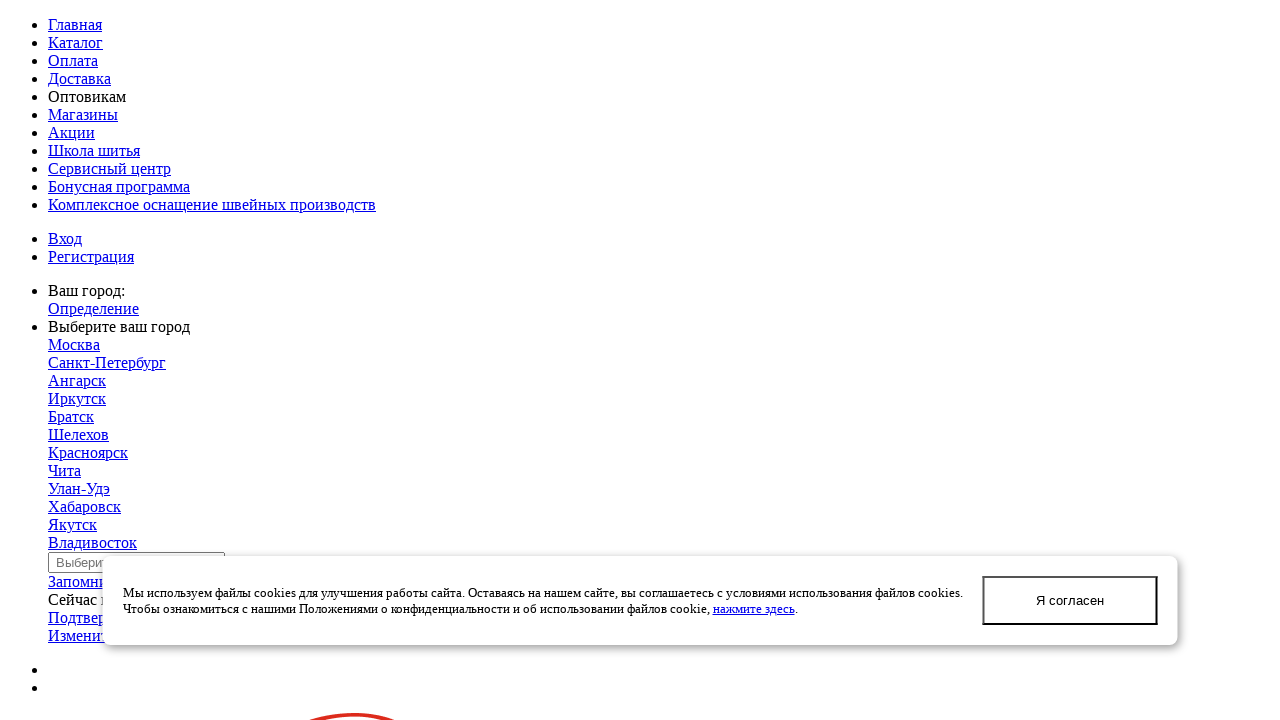

Page loaded after clicking 'Оптовикам'
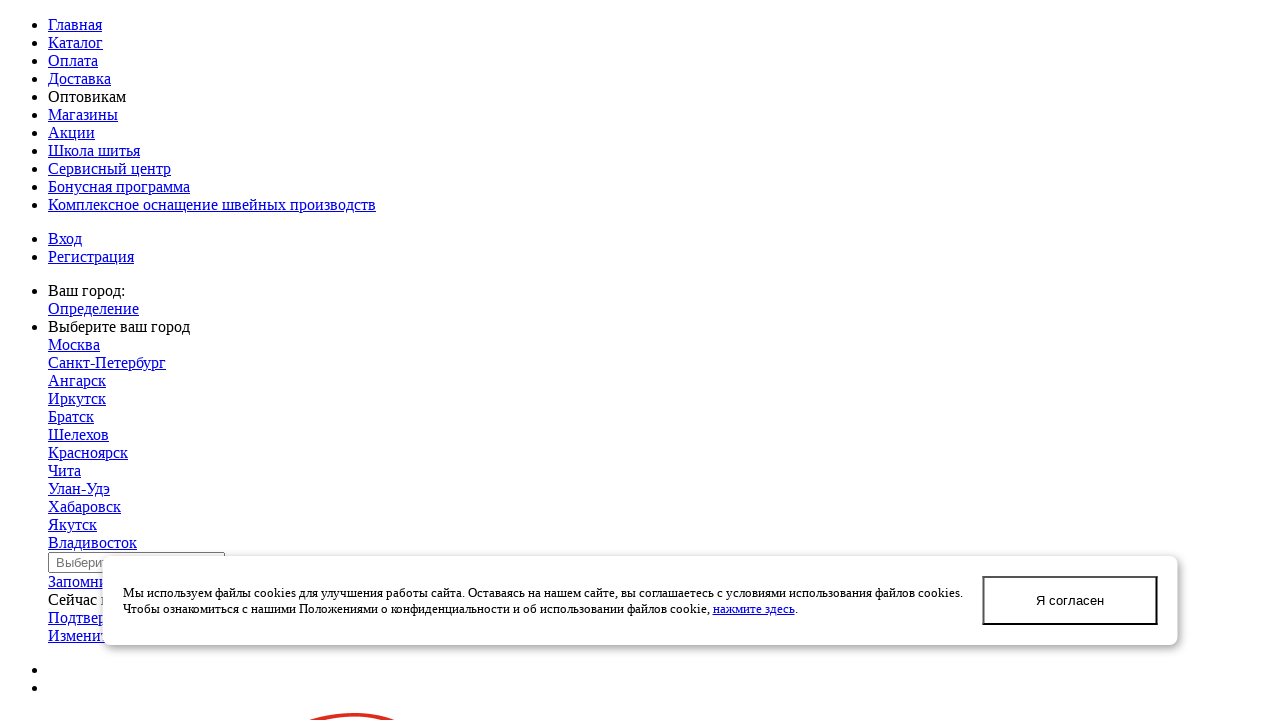

Body element visible after clicking 'Оптовикам'
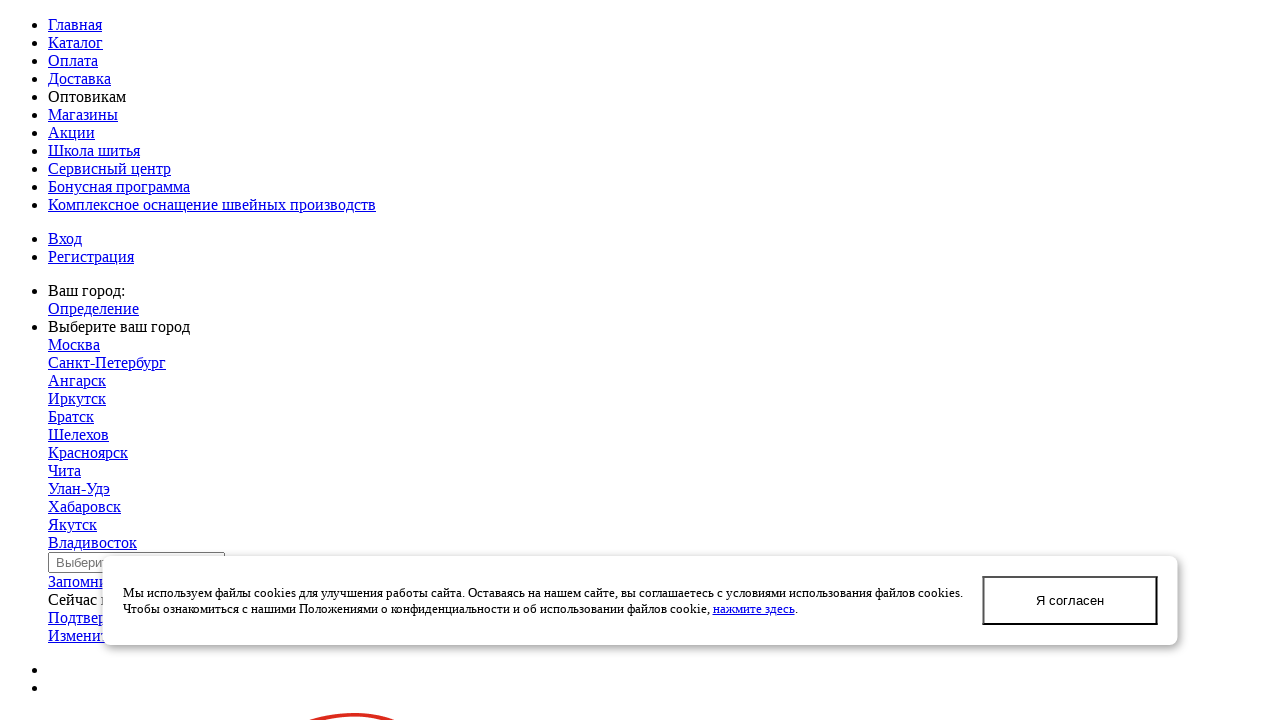

Navigated back to home page
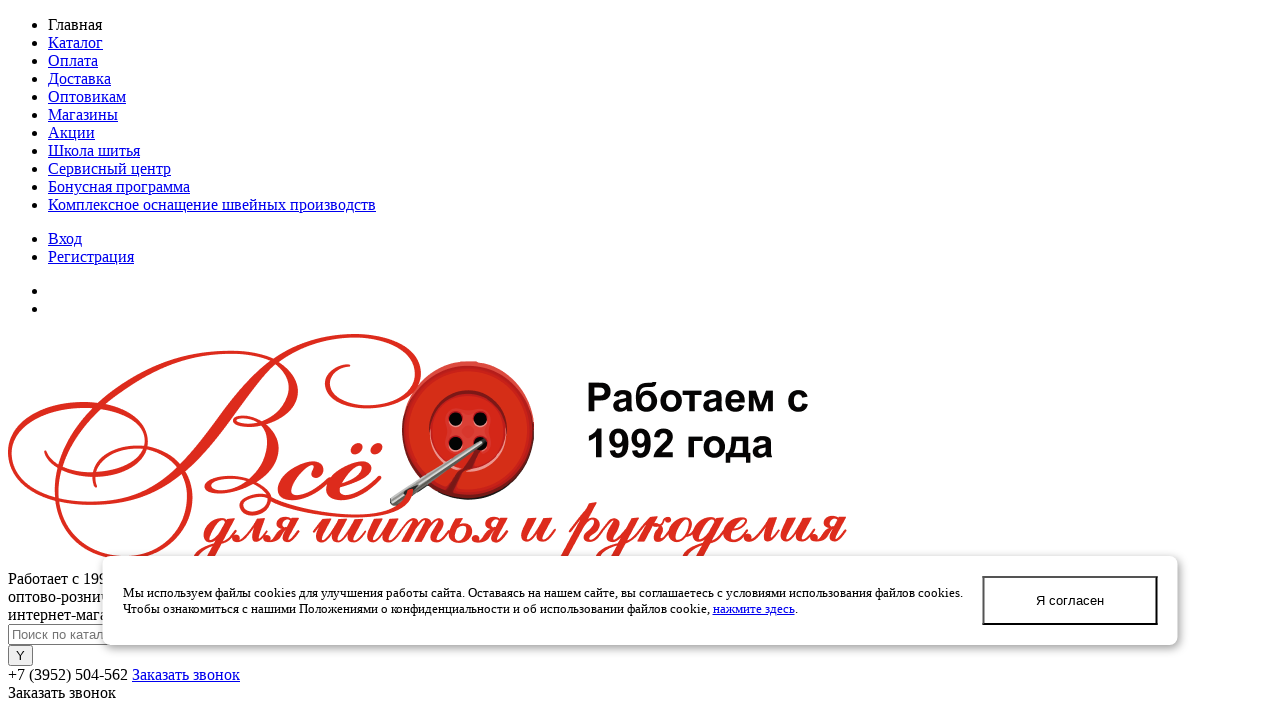

Home page loaded
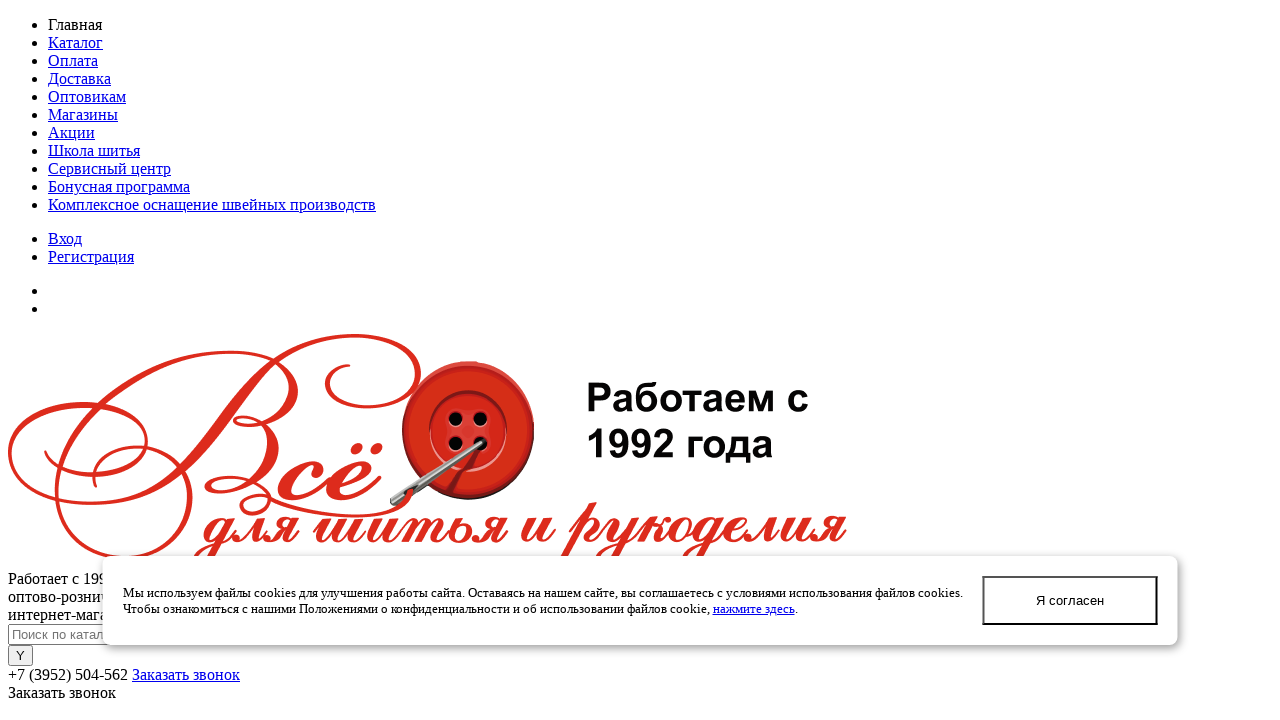

Home page body element visible
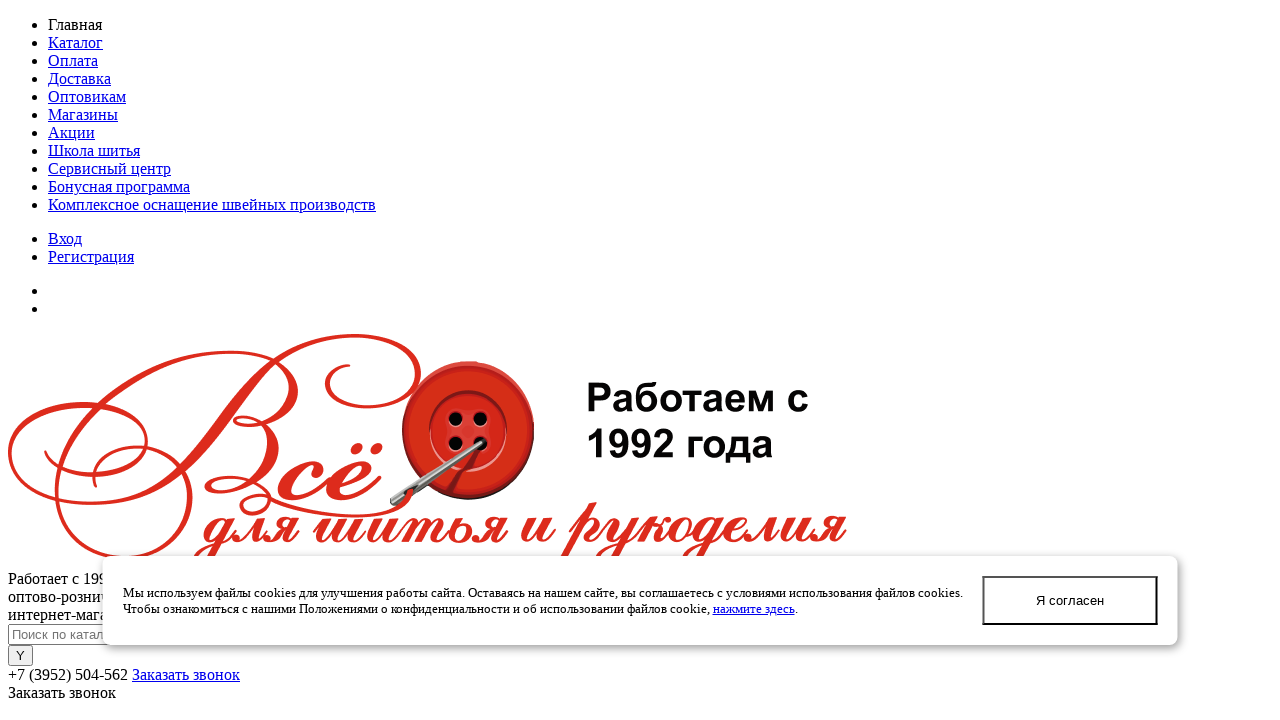

Menu item 'Магазины' is visible
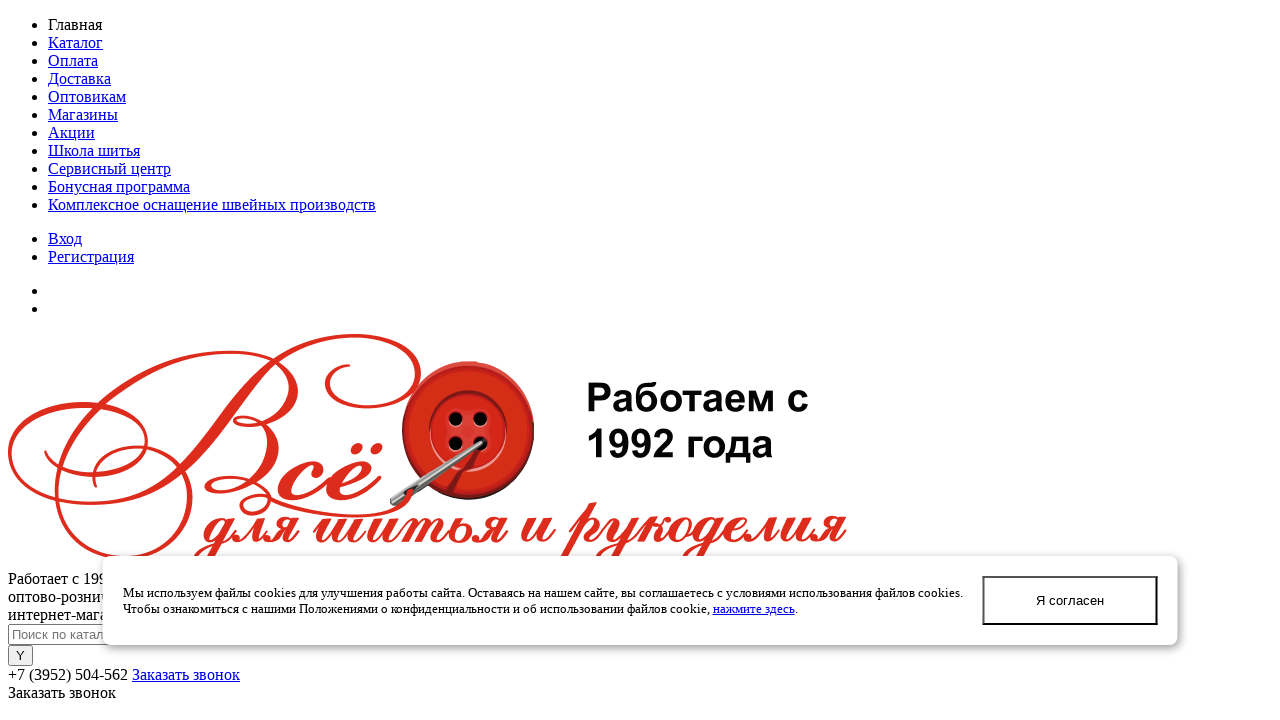

Clicked menu item 'Магазины' at (83, 114) on //div[@class='subTableColumn']//a[normalize-space(text())='Магазины']
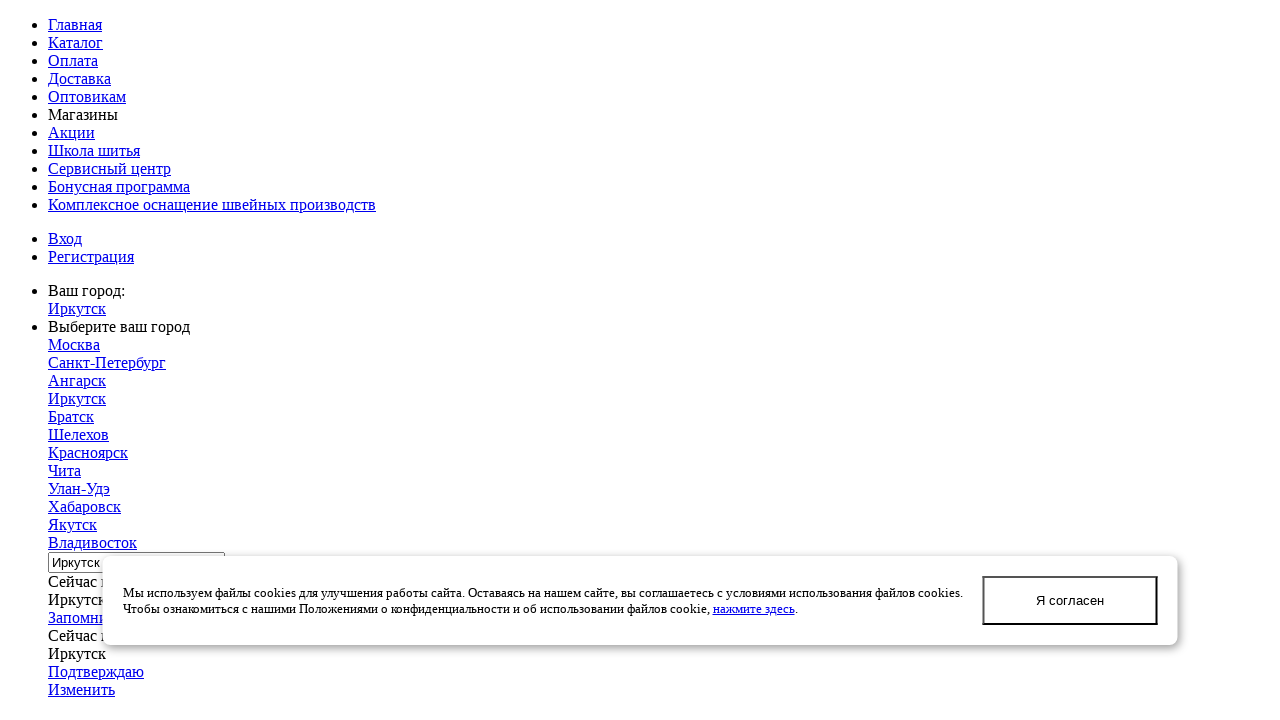

Page loaded after clicking 'Магазины'
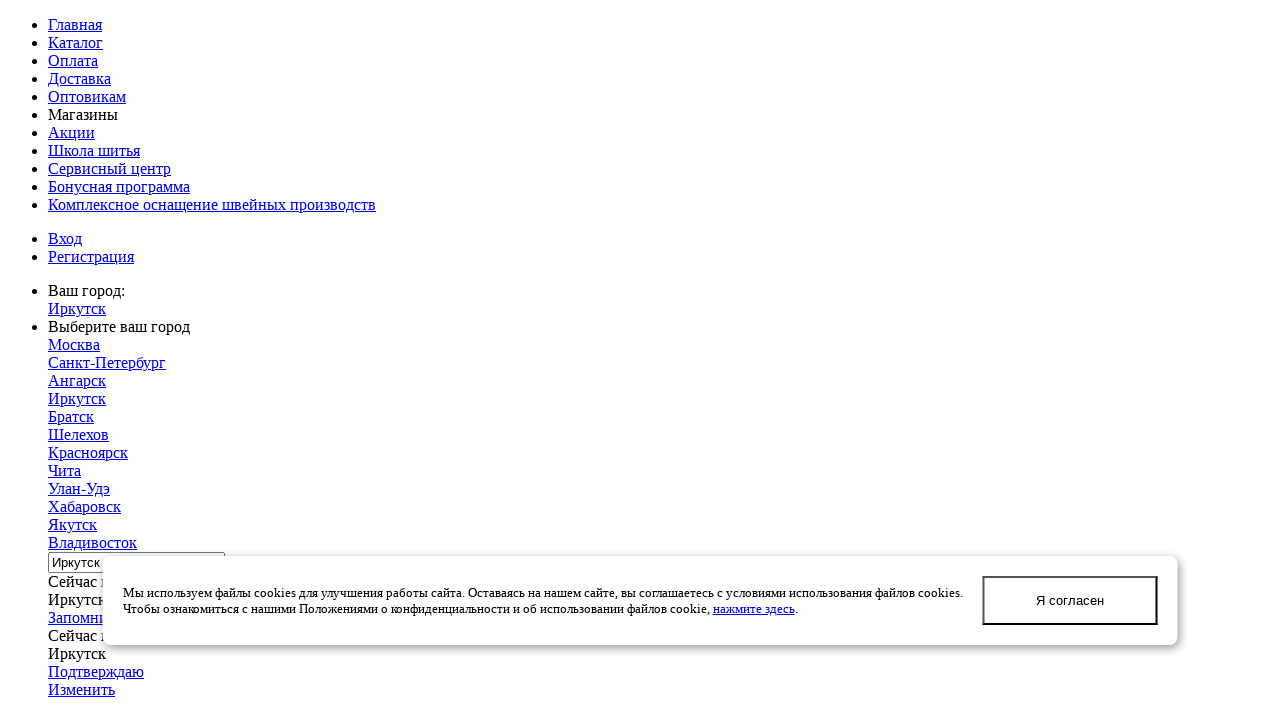

Body element visible after clicking 'Магазины'
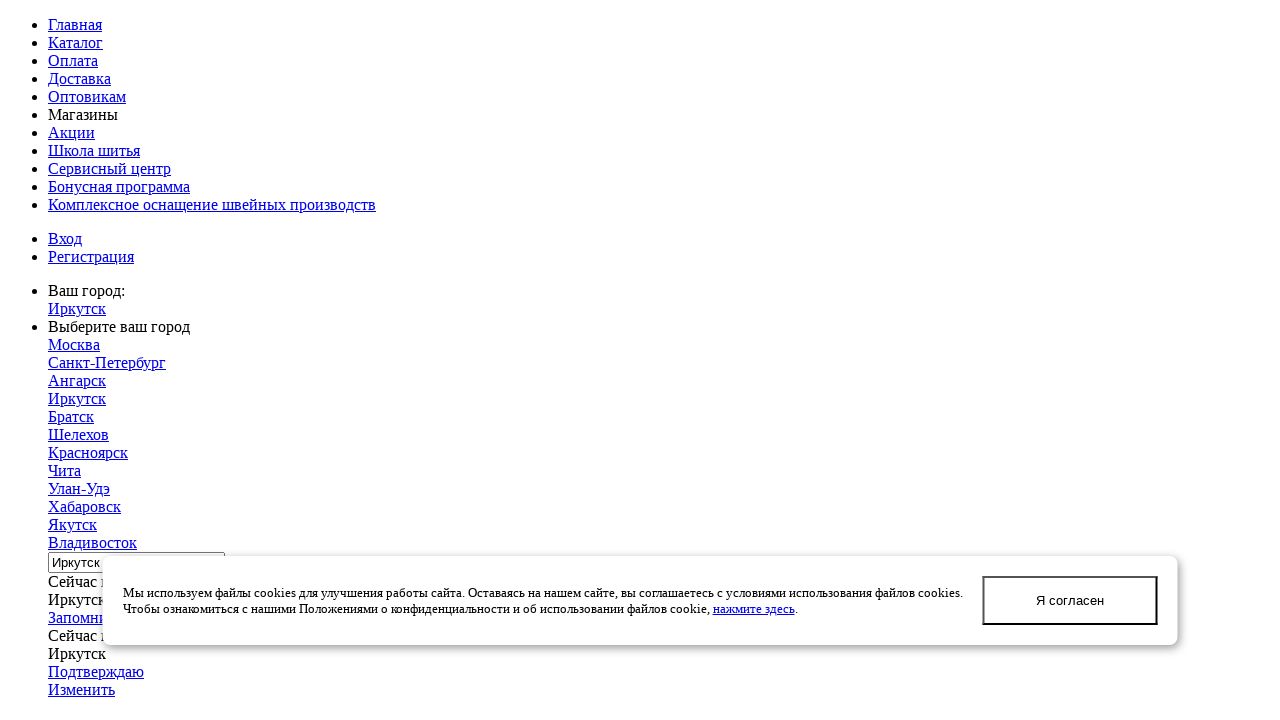

Navigated back to home page
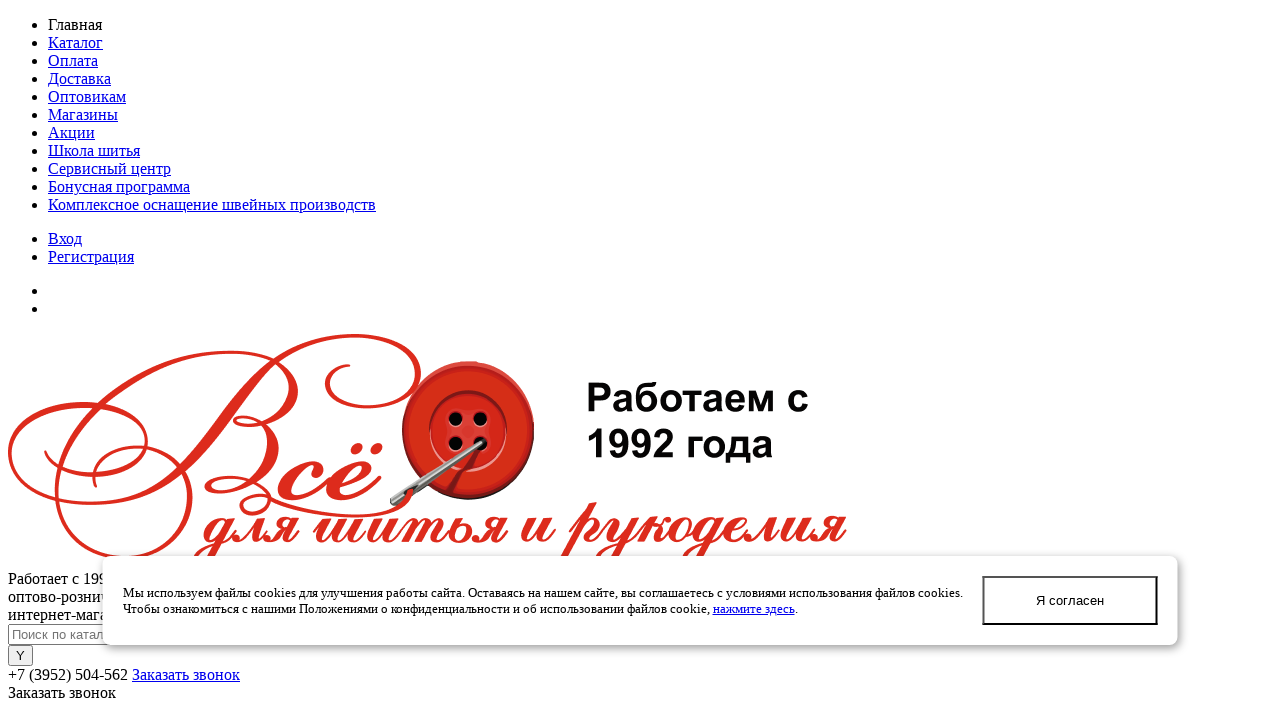

Home page loaded
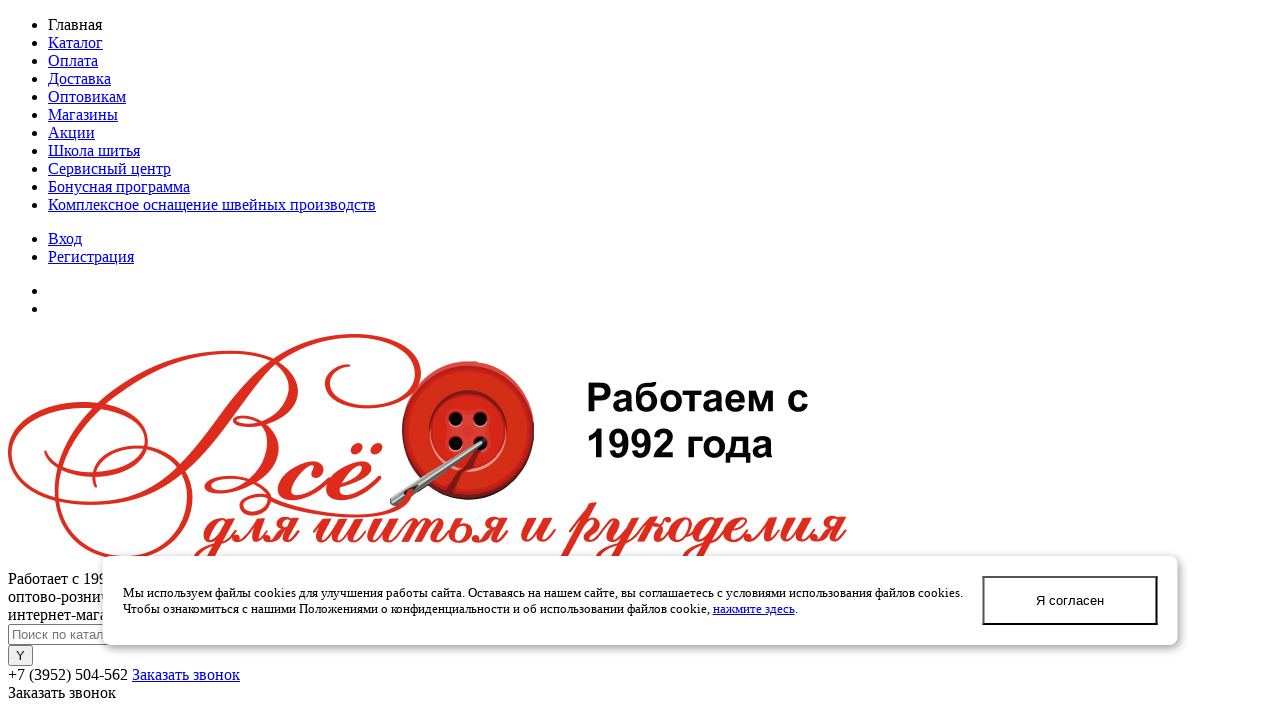

Home page body element visible
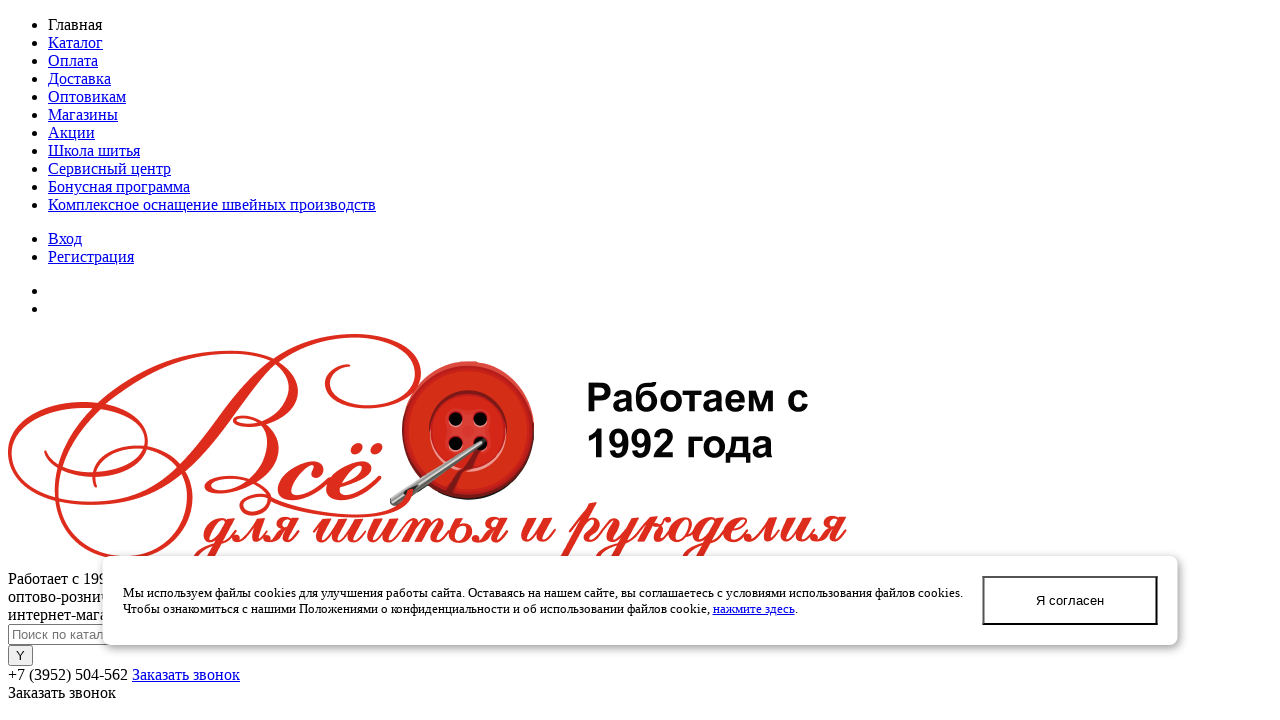

Menu item 'Акции' is visible
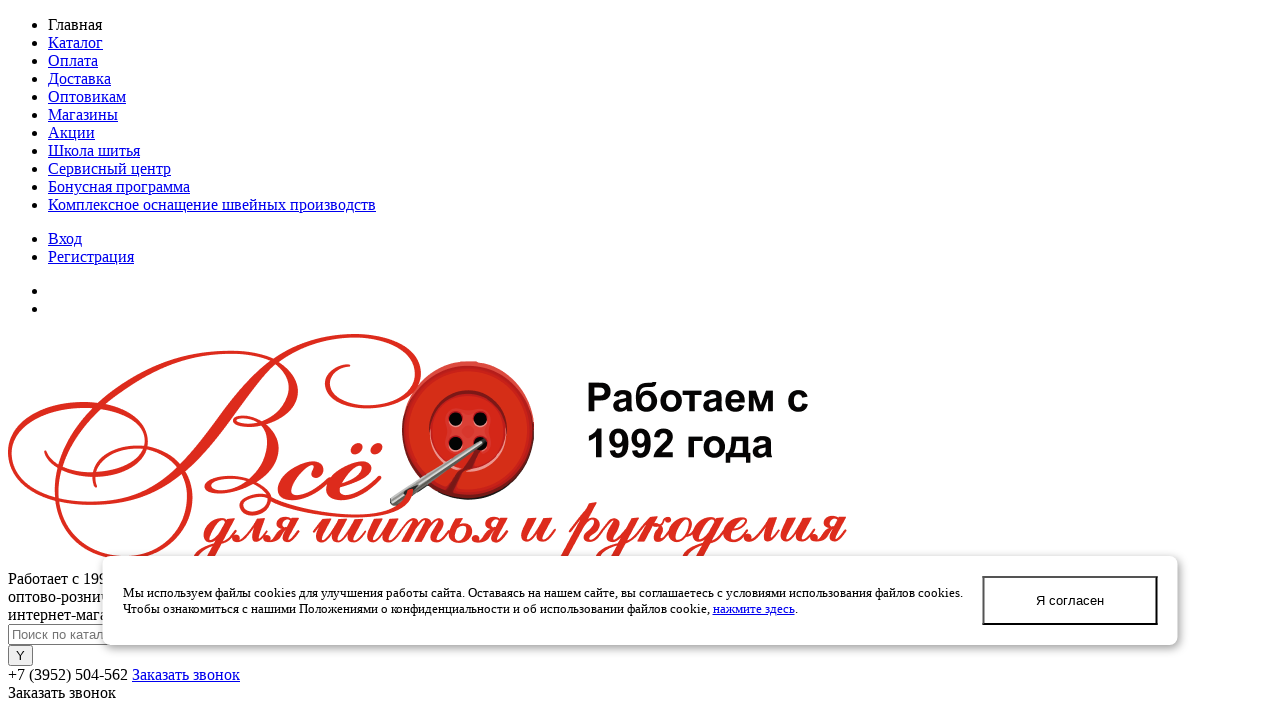

Clicked menu item 'Акции' at (72, 132) on //div[@class='subTableColumn']//a[normalize-space(text())='Акции']
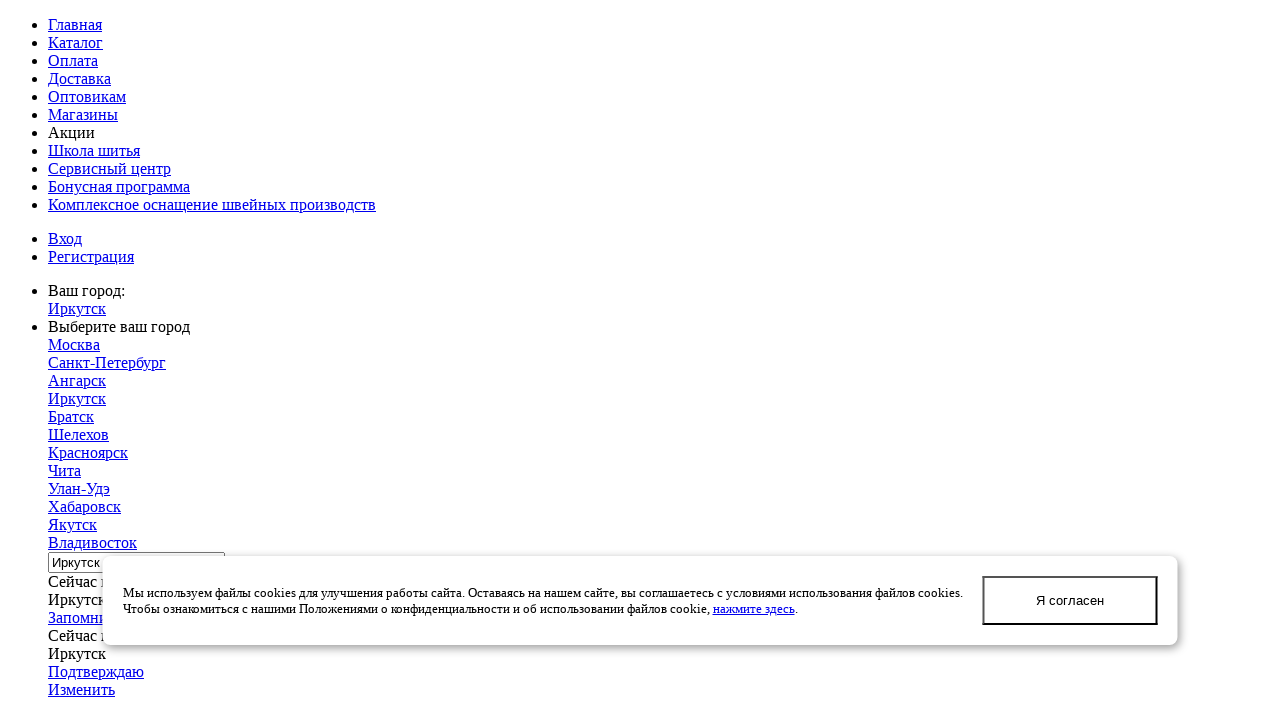

Page loaded after clicking 'Акции'
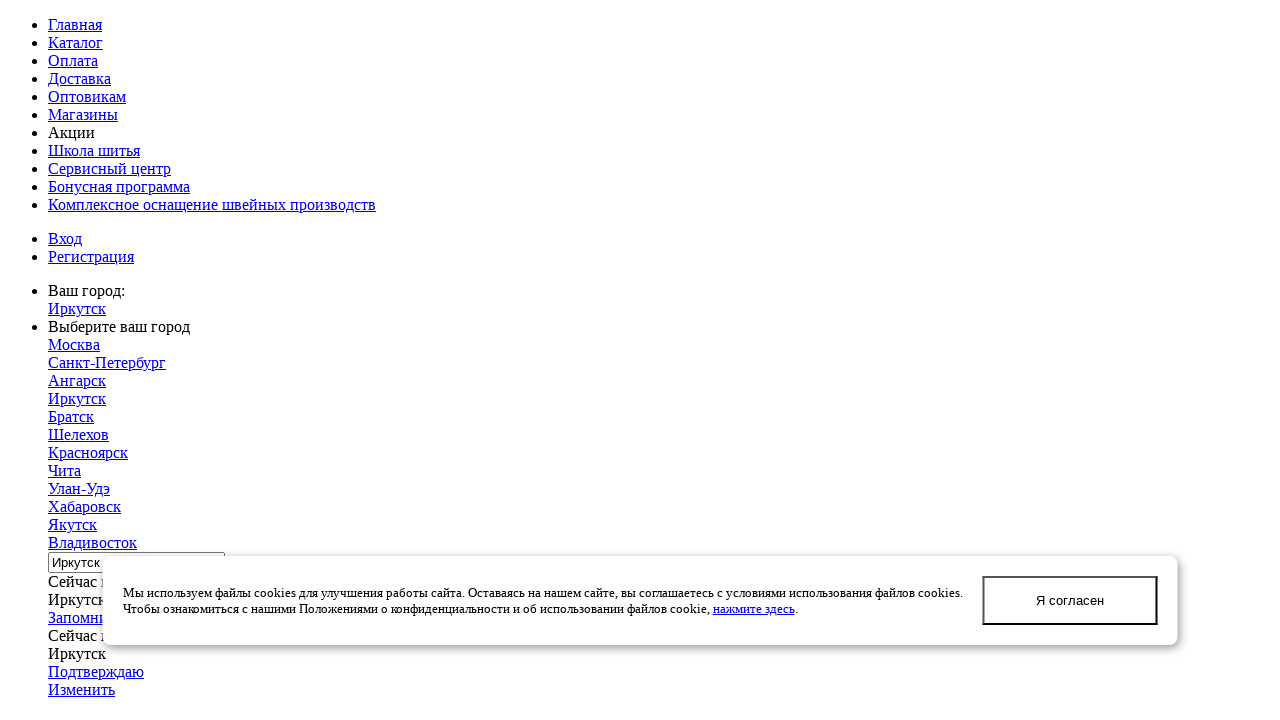

Body element visible after clicking 'Акции'
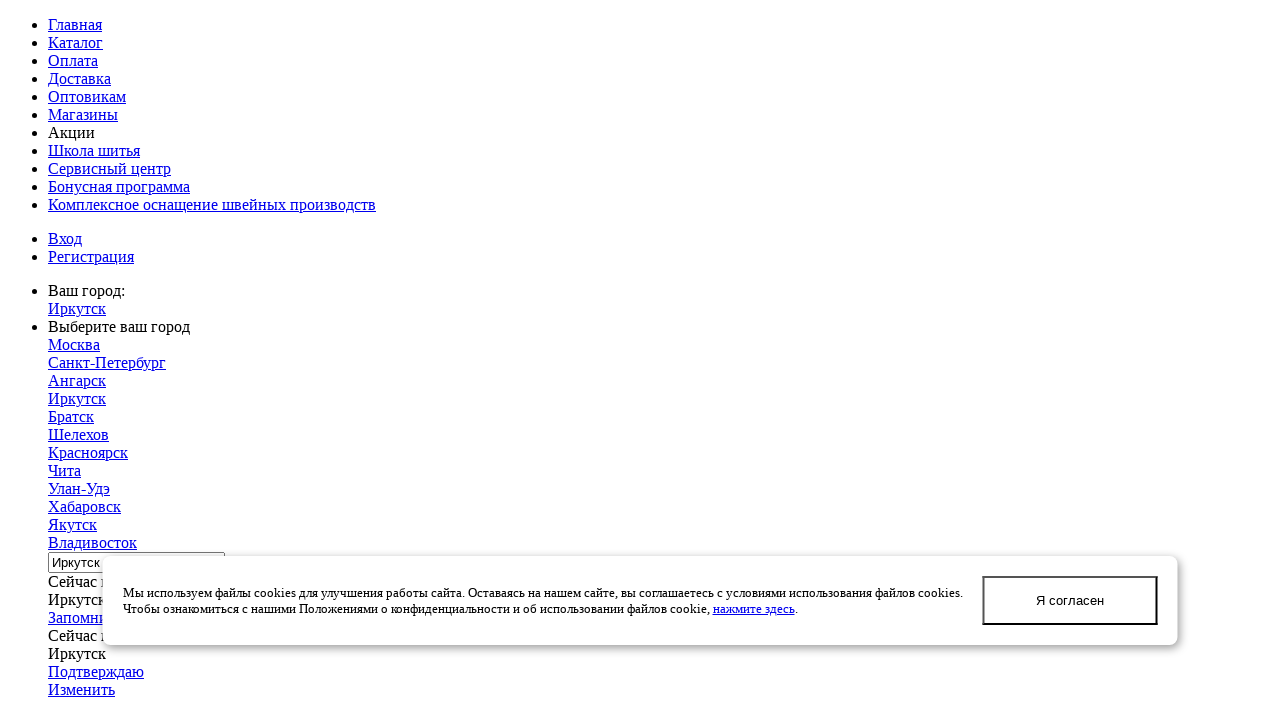

Navigated back to home page
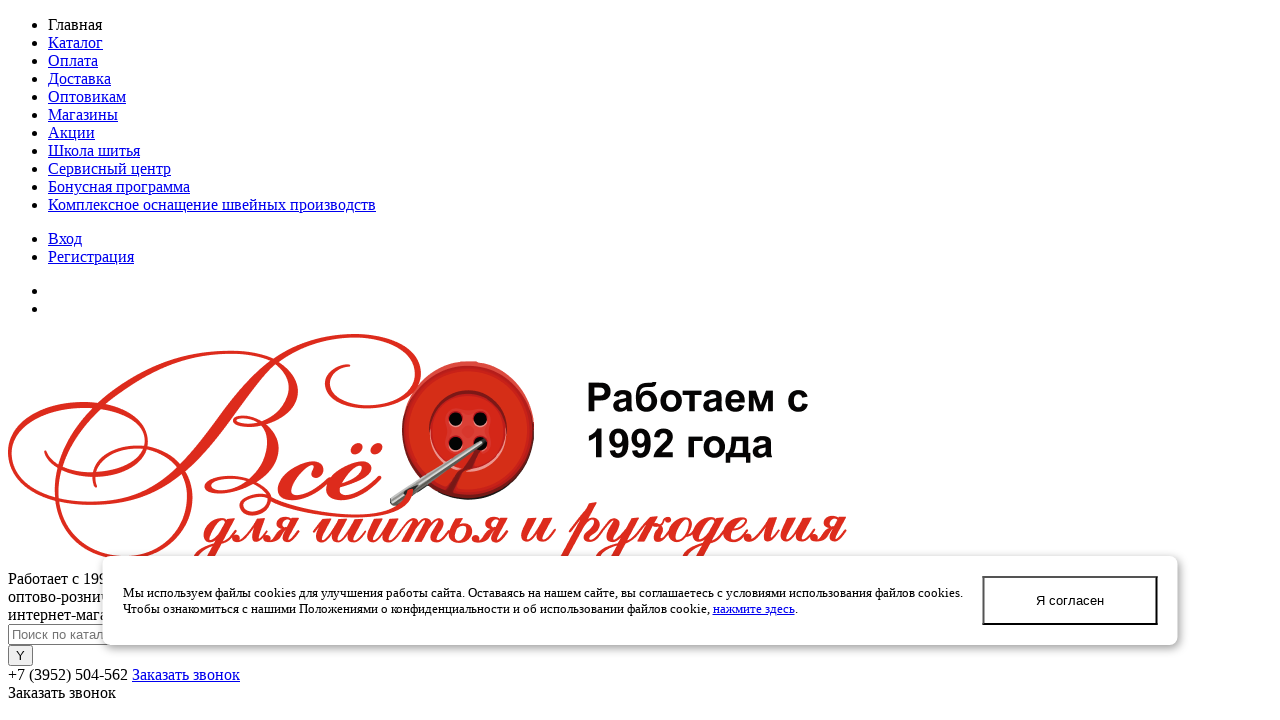

Home page loaded
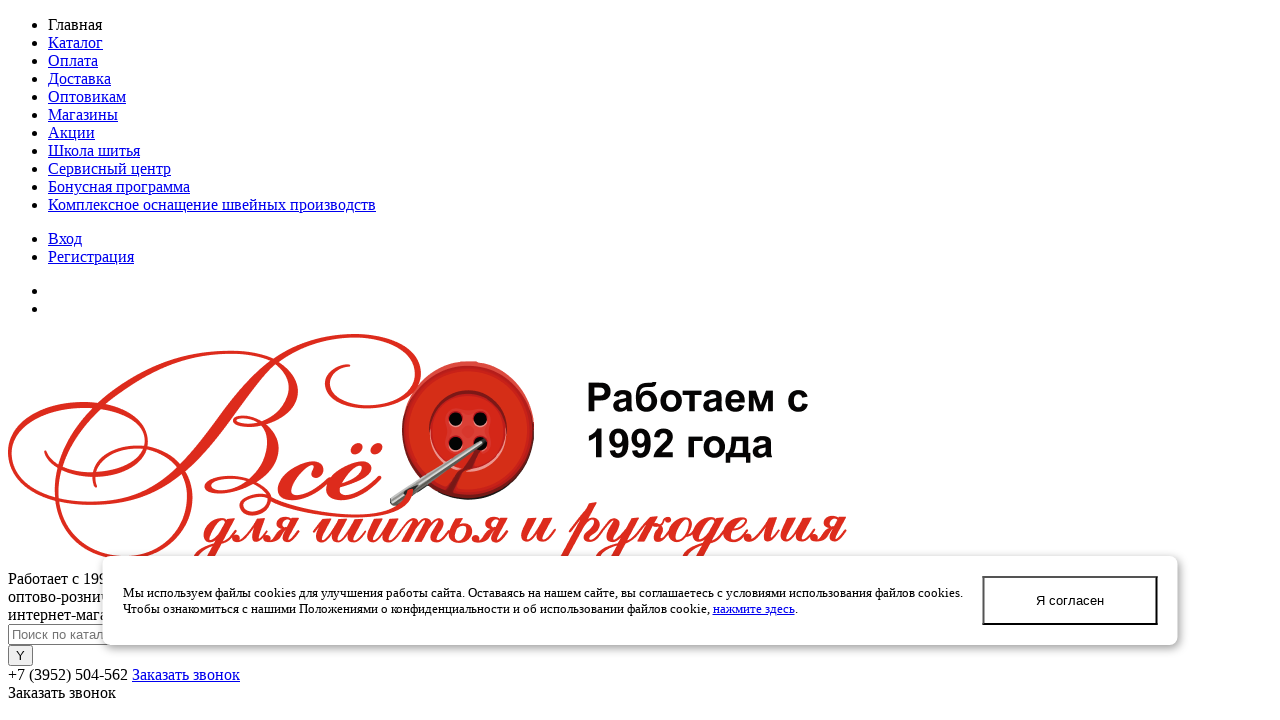

Home page body element visible
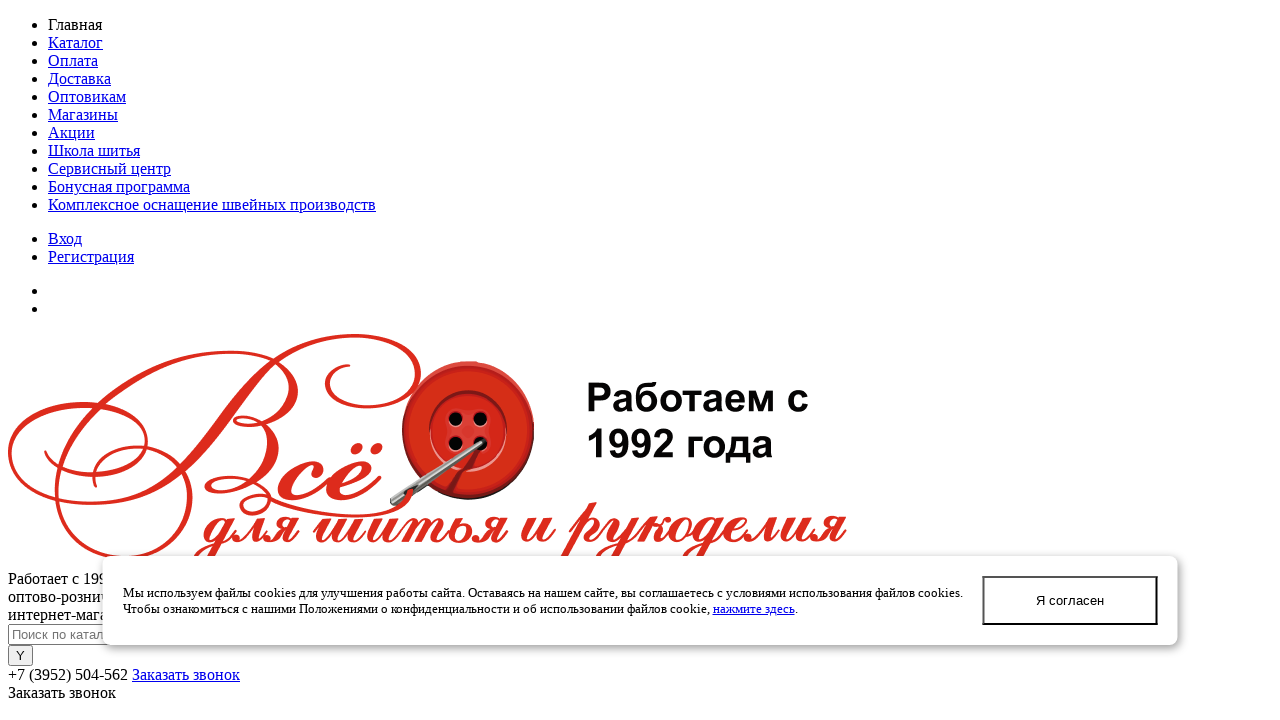

Menu item 'Школа шитья' is visible
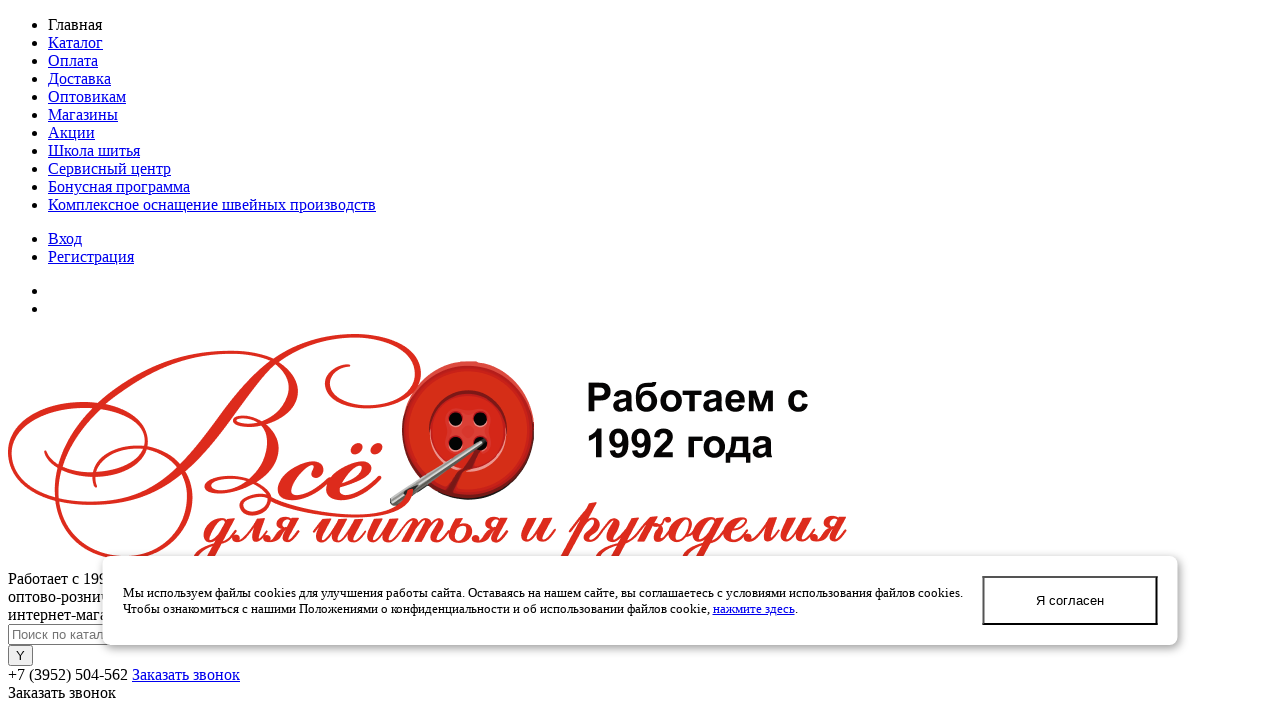

Clicked menu item 'Школа шитья' at (94, 150) on //div[@class='subTableColumn']//a[normalize-space(text())='Школа шитья']
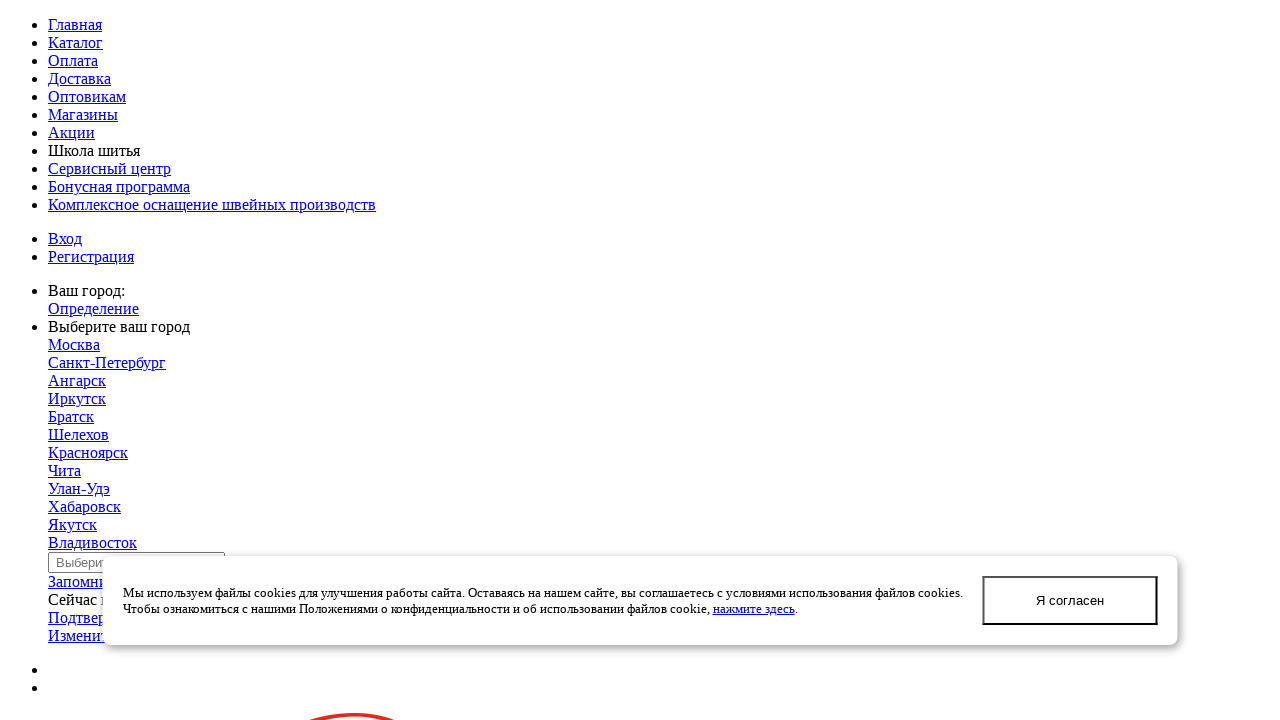

Page loaded after clicking 'Школа шитья'
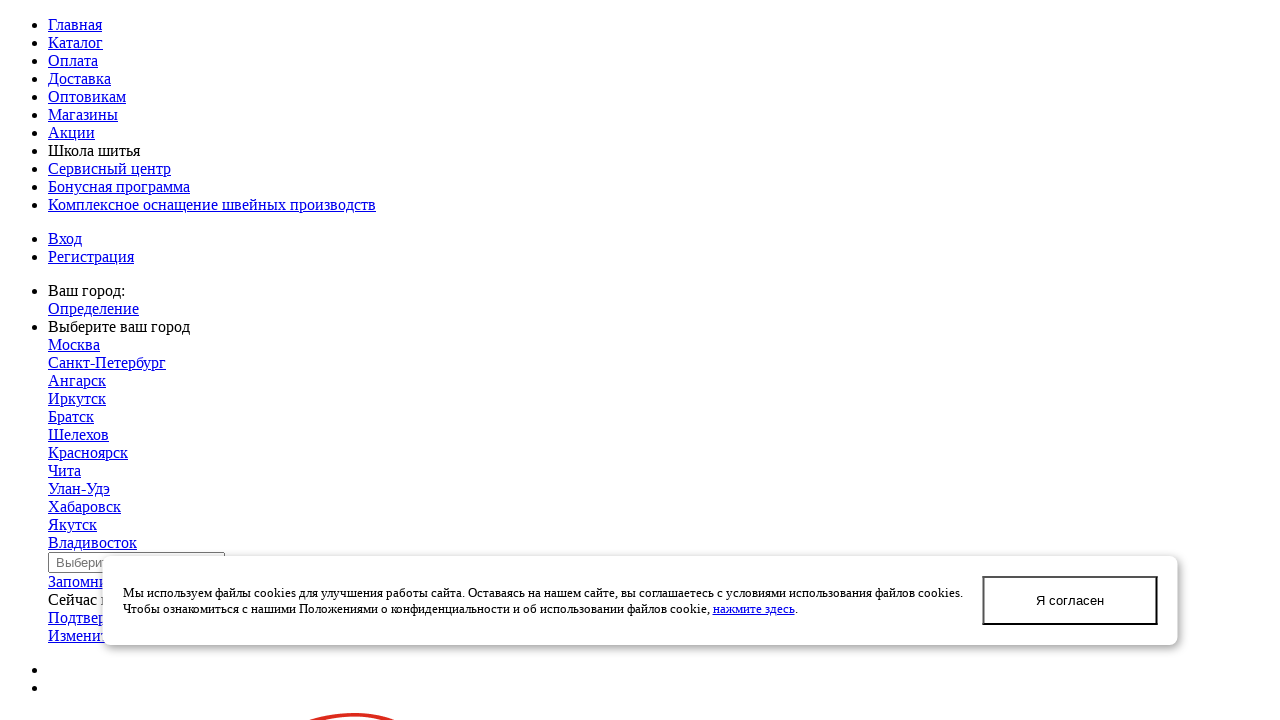

Body element visible after clicking 'Школа шитья'
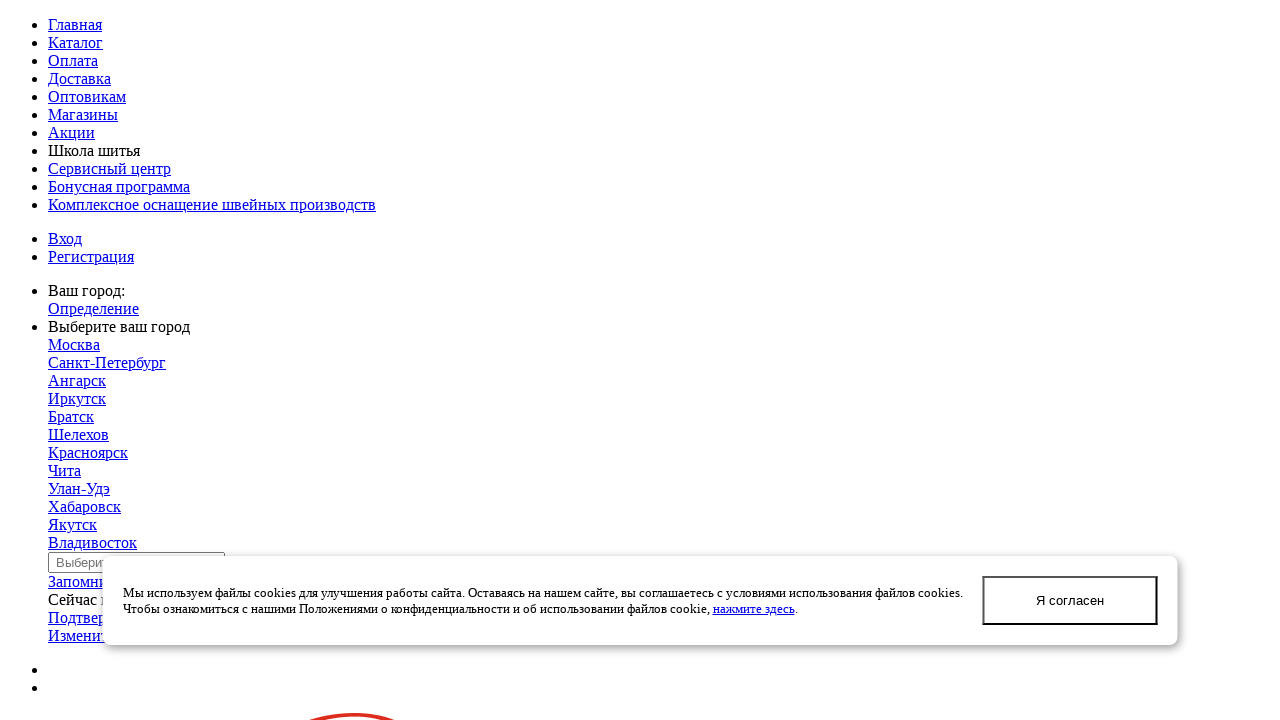

Navigated back to home page
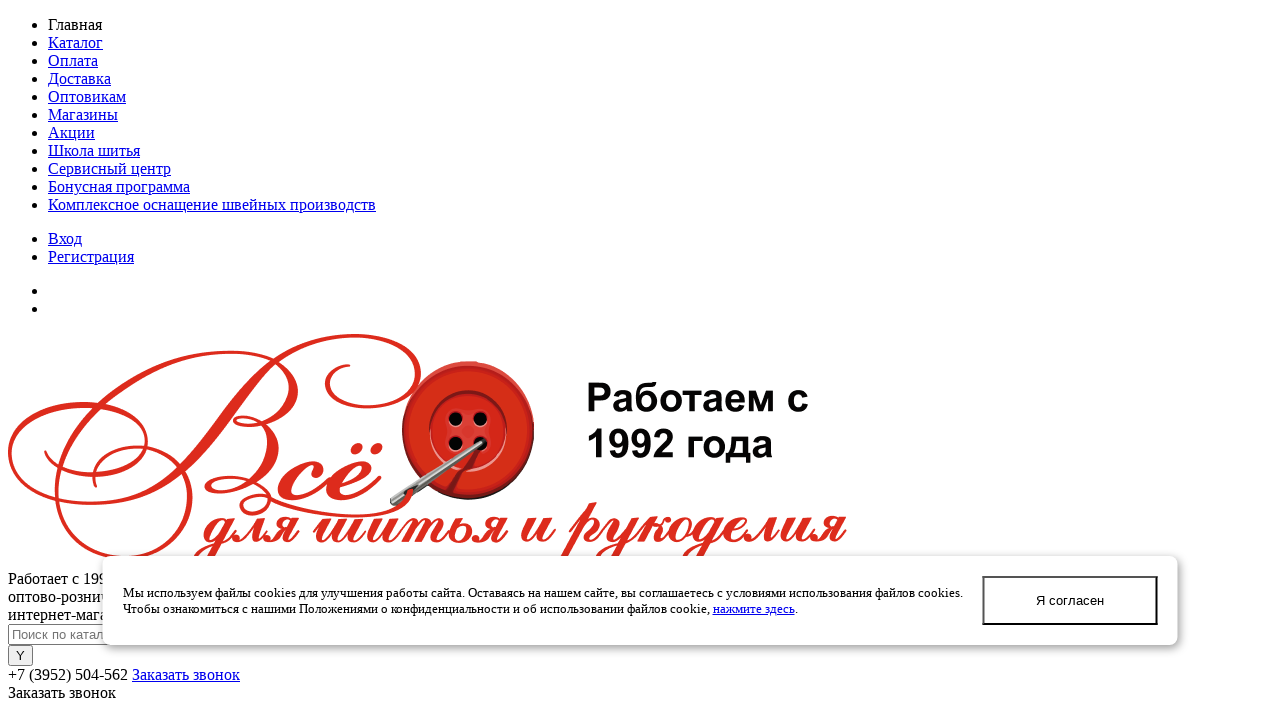

Home page loaded
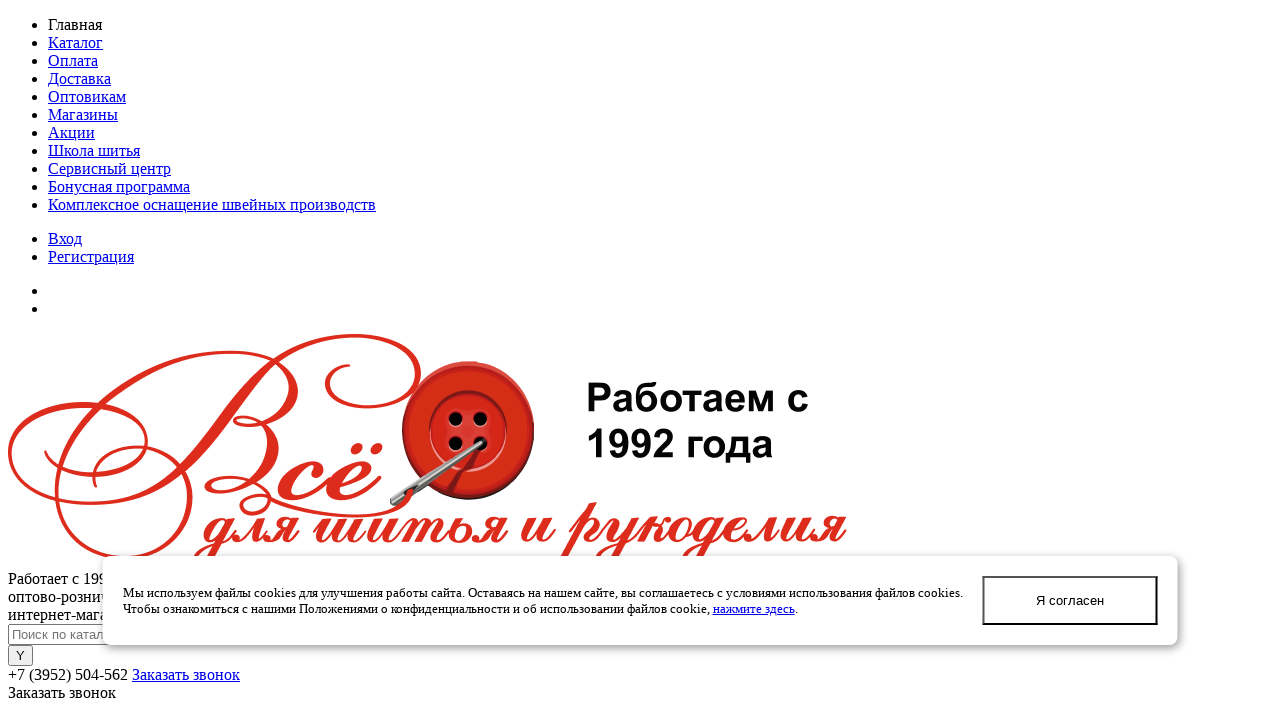

Home page body element visible
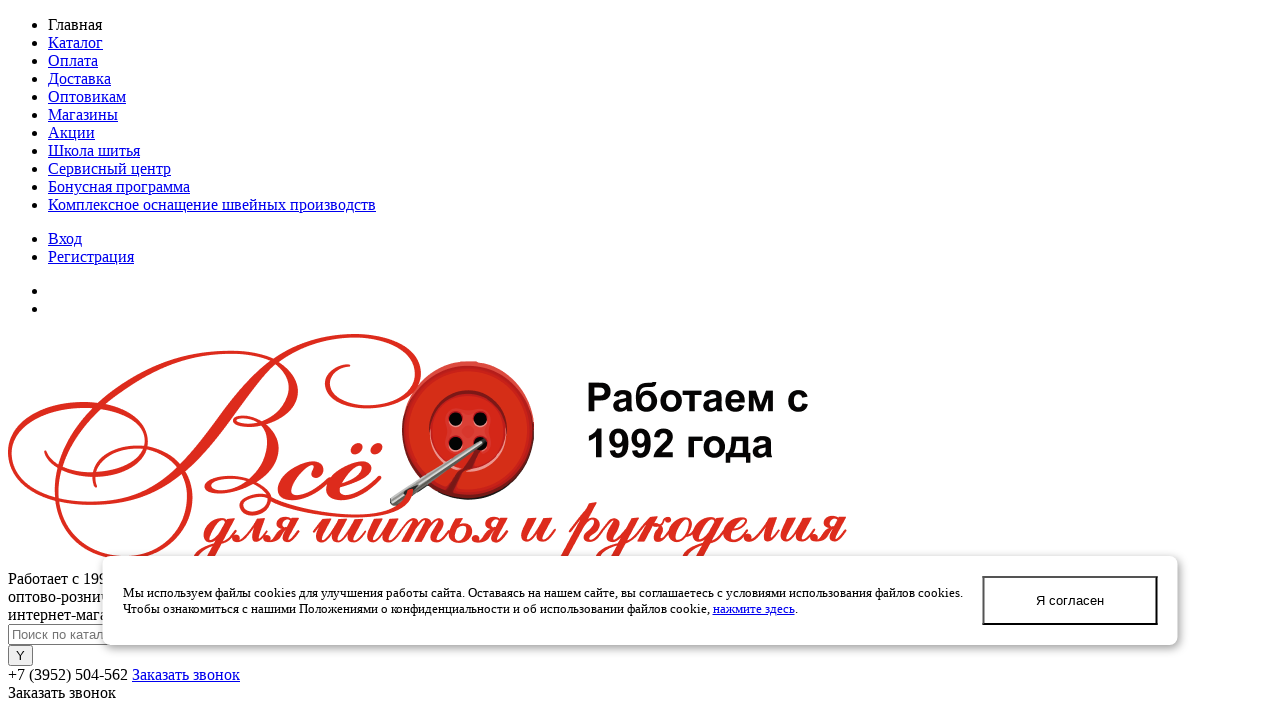

Menu item 'Вход' is visible
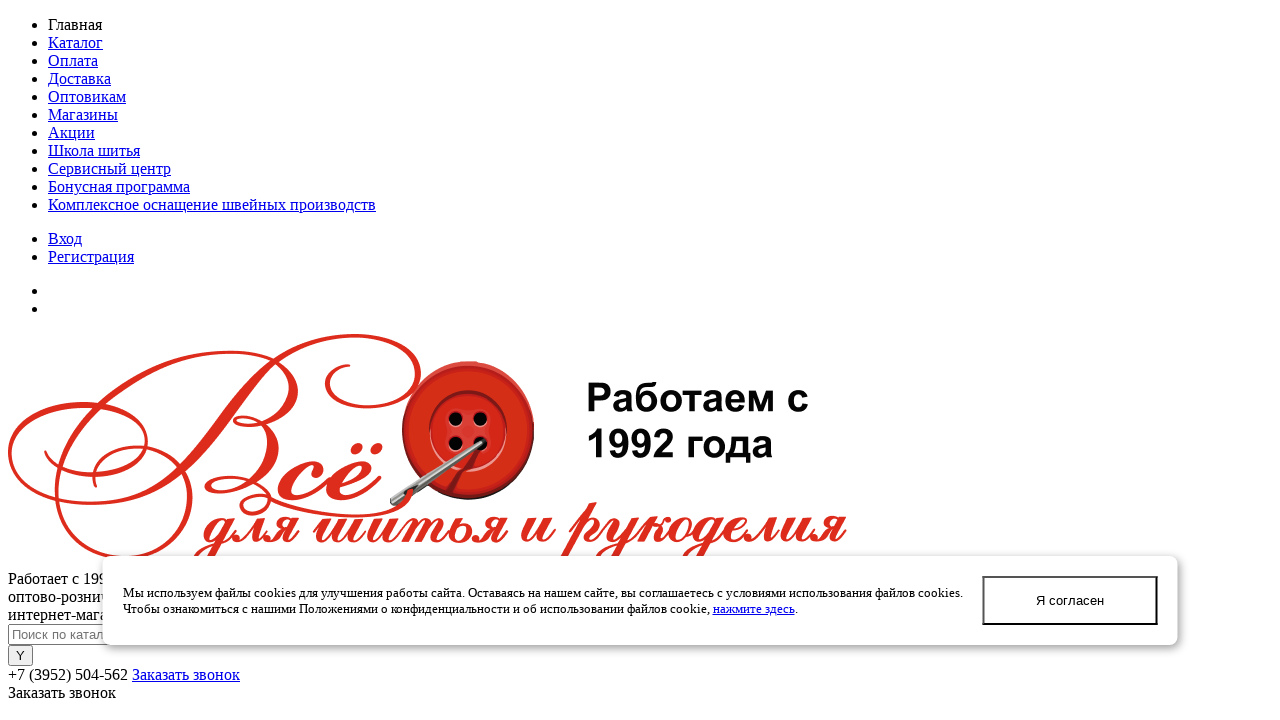

Clicked menu item 'Вход' at (65, 238) on //div[@class='subTableColumn']//a[normalize-space(text())='Вход']
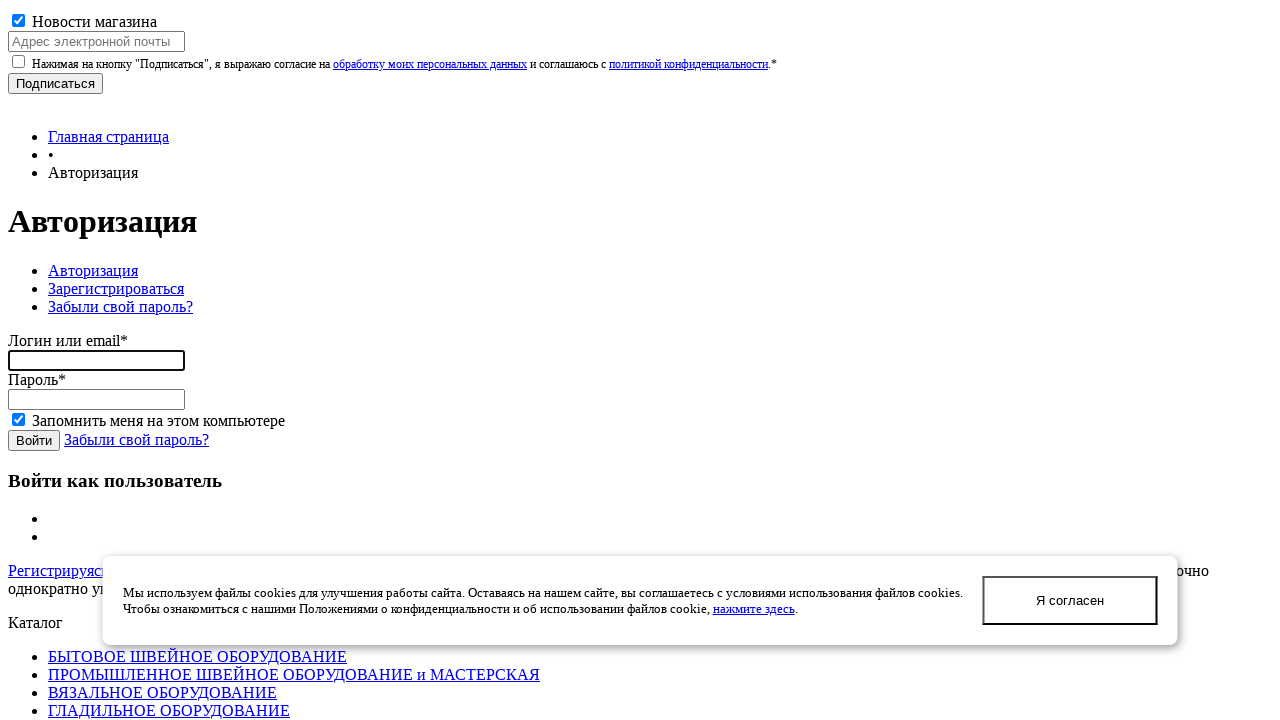

Page loaded after clicking 'Вход'
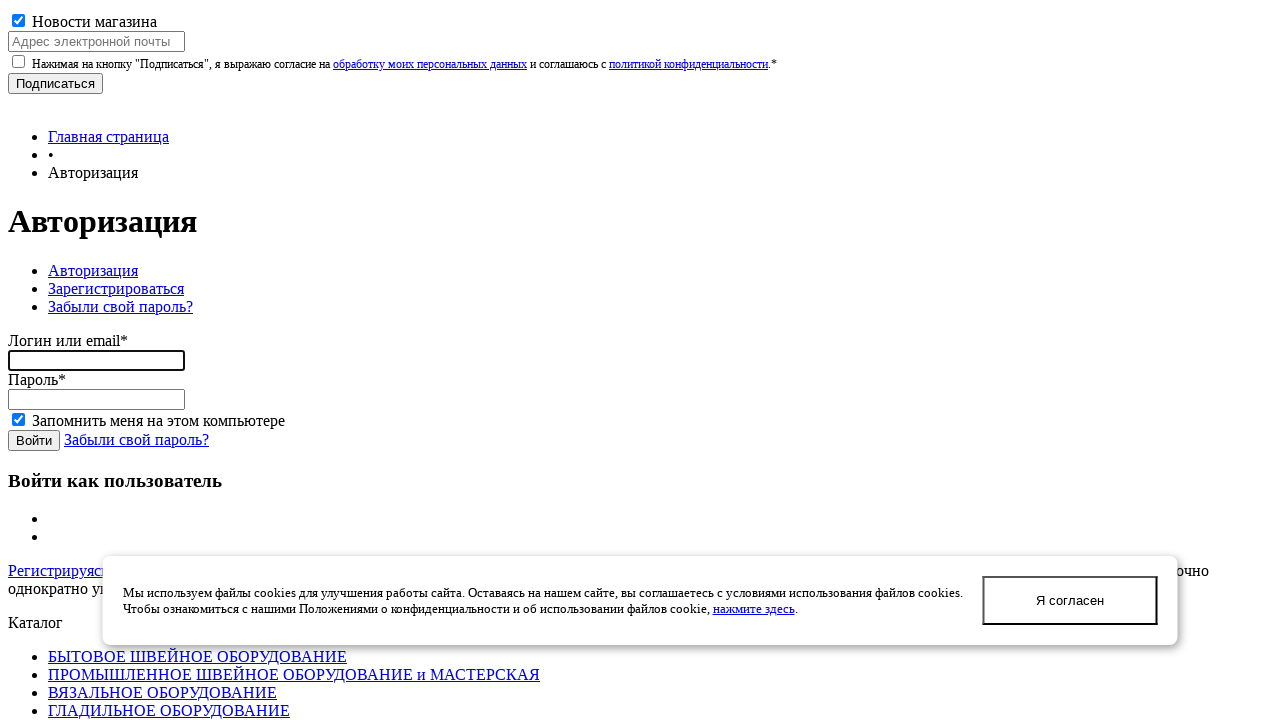

Body element visible after clicking 'Вход'
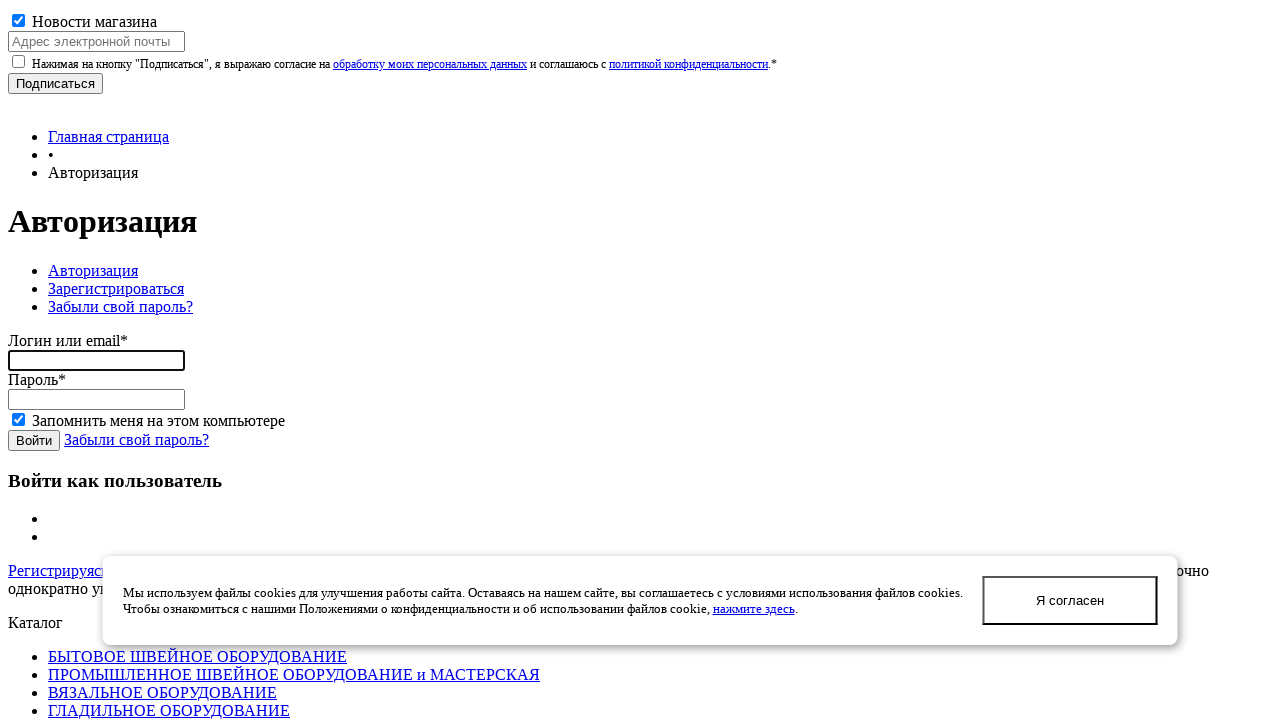

Navigated back to home page
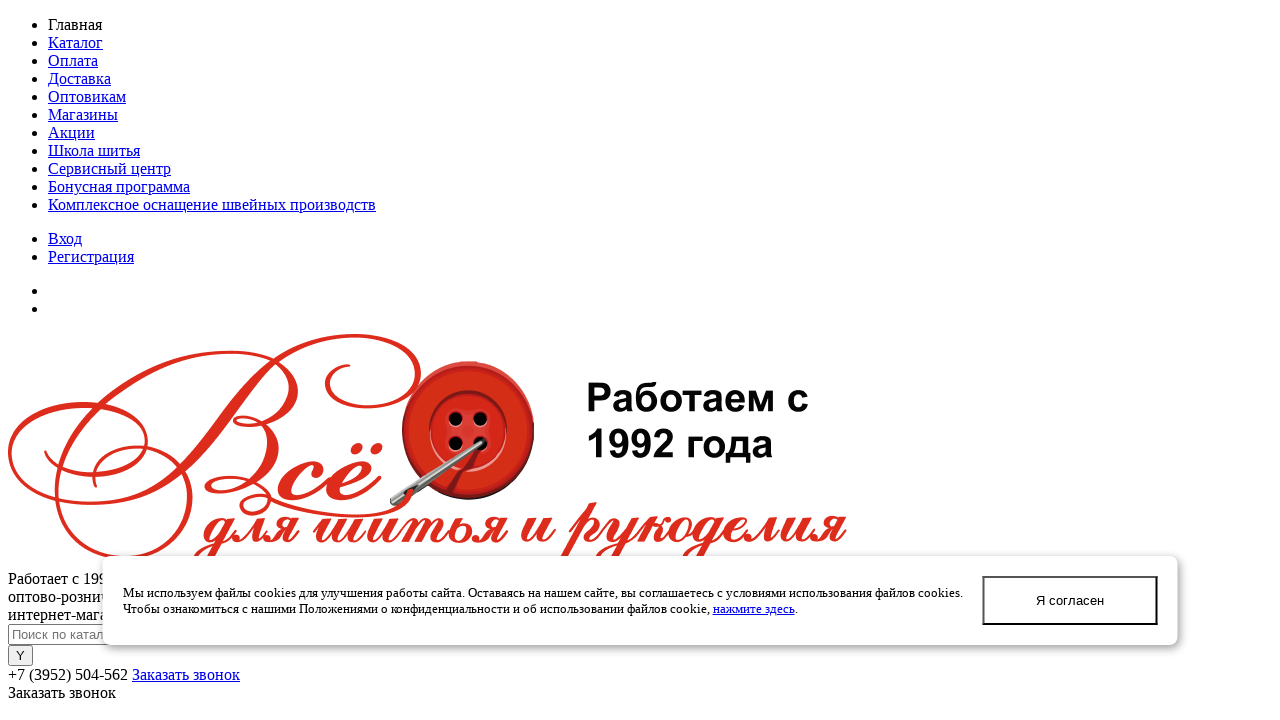

Home page loaded
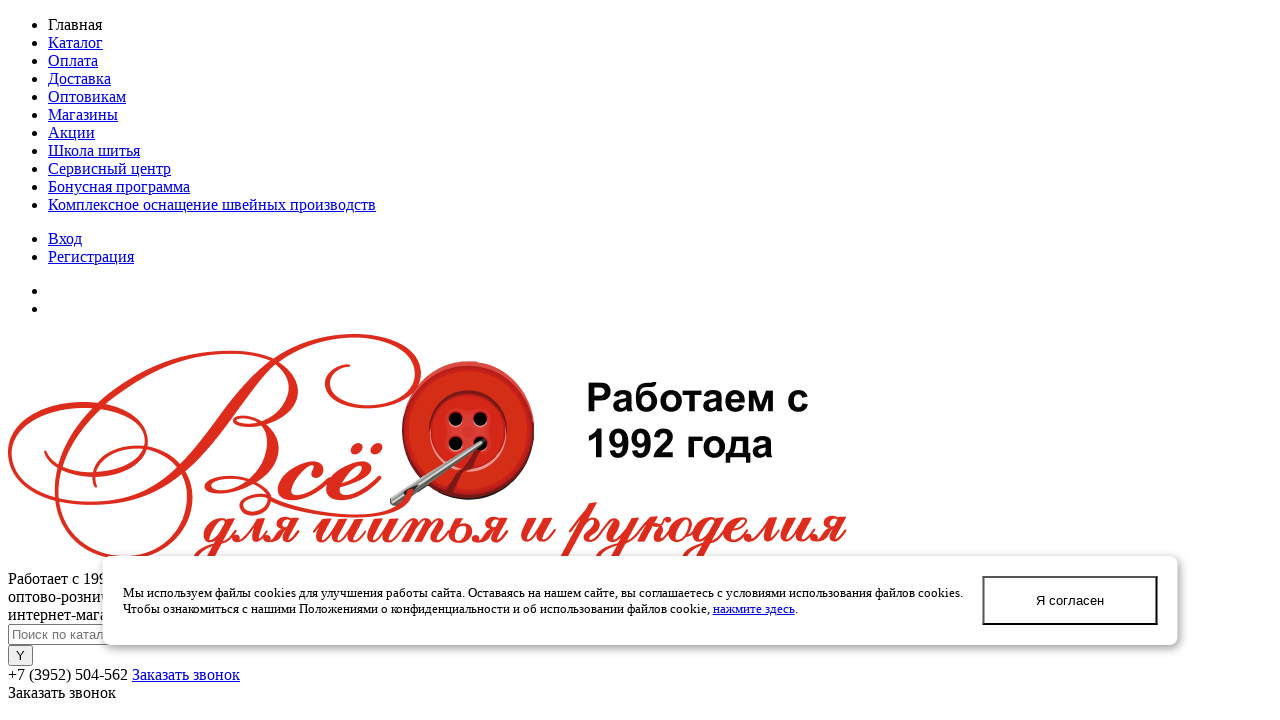

Home page body element visible
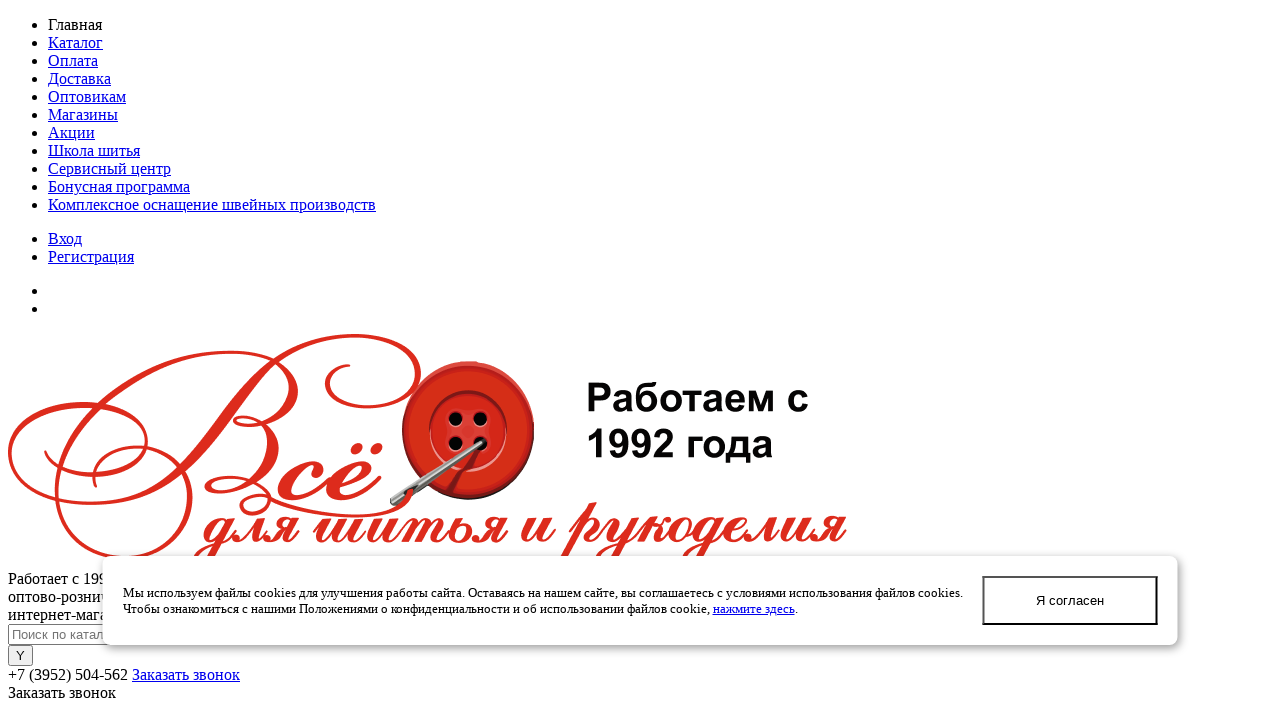

Menu item 'Регистрация' is visible
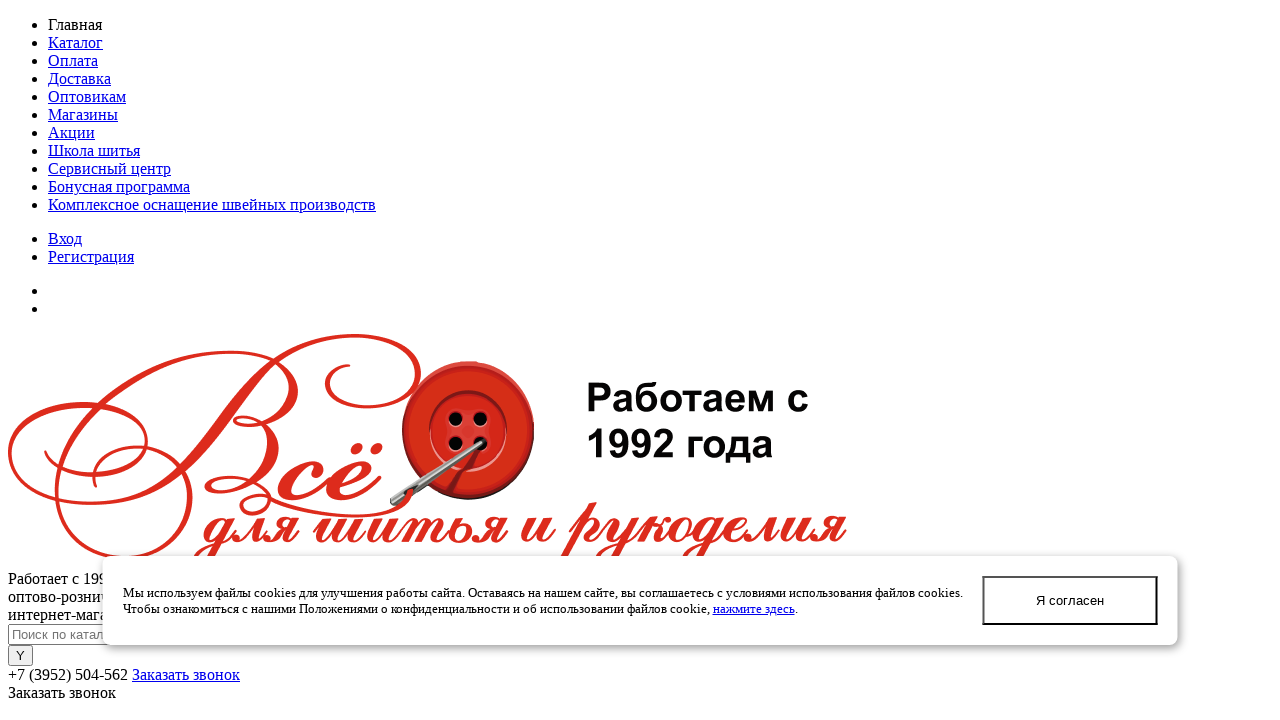

Clicked menu item 'Регистрация' at (91, 256) on //div[@class='subTableColumn']//a[normalize-space(text())='Регистрация']
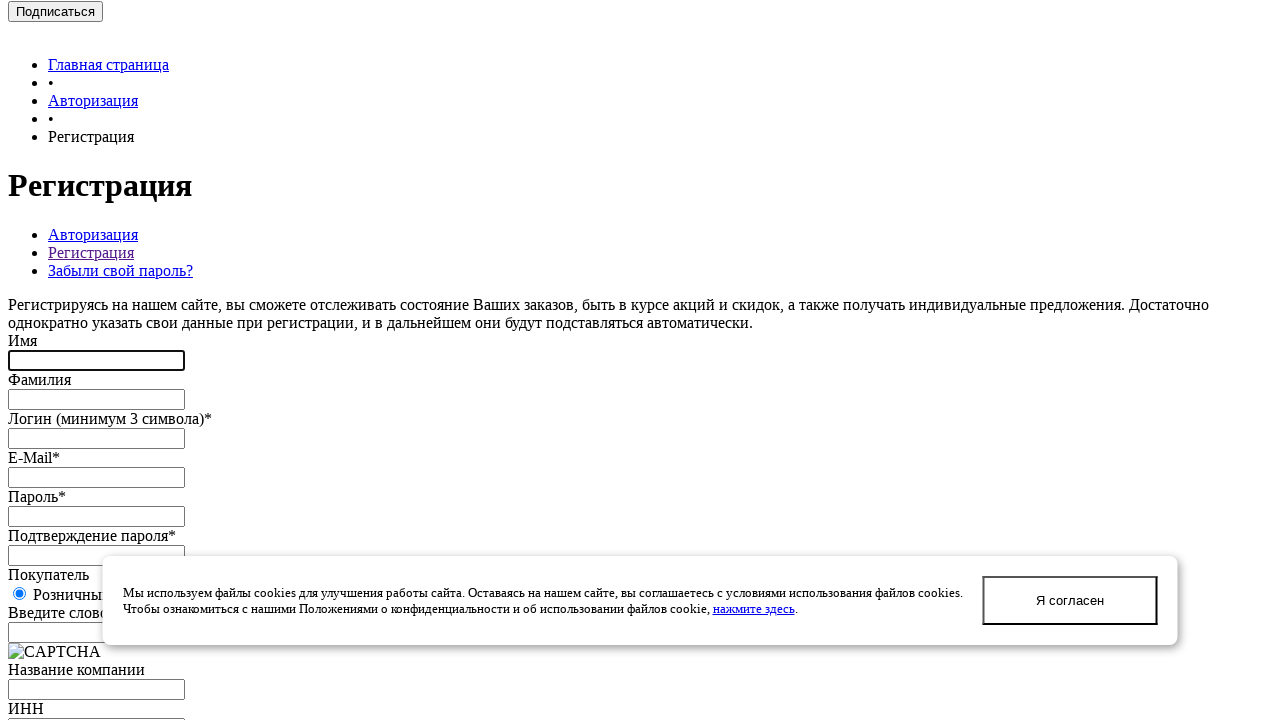

Page loaded after clicking 'Регистрация'
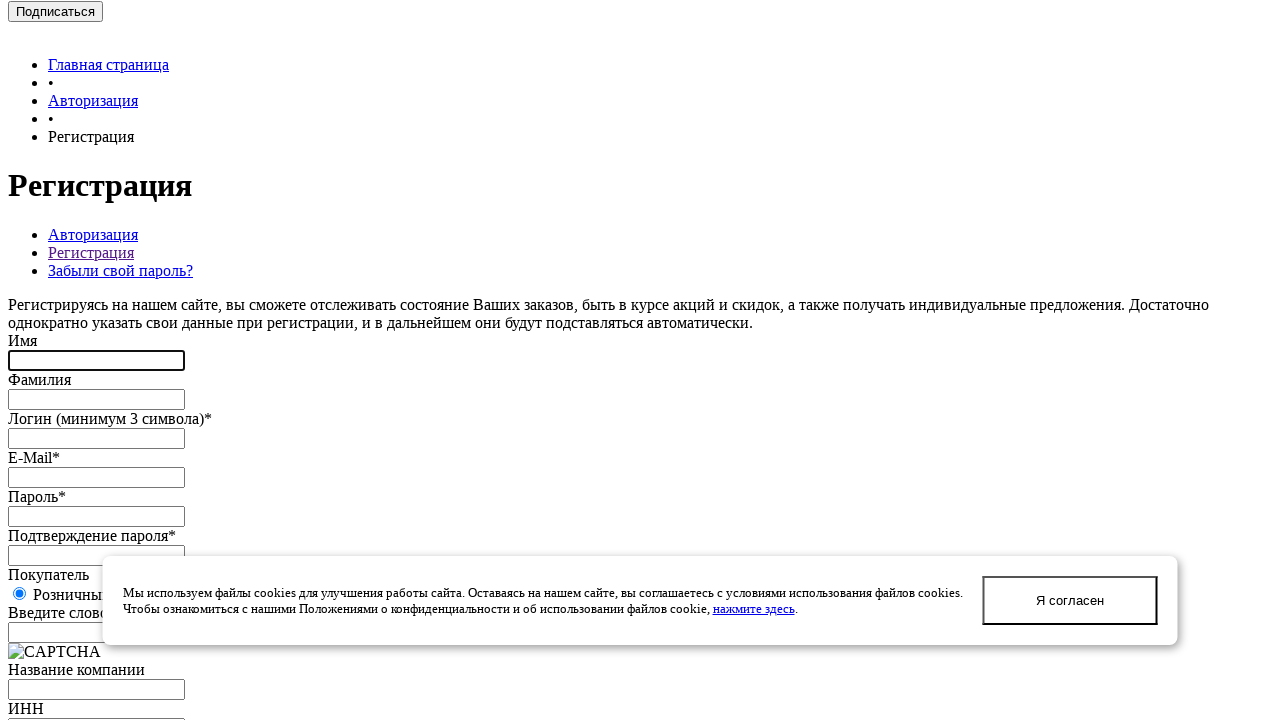

Body element visible after clicking 'Регистрация'
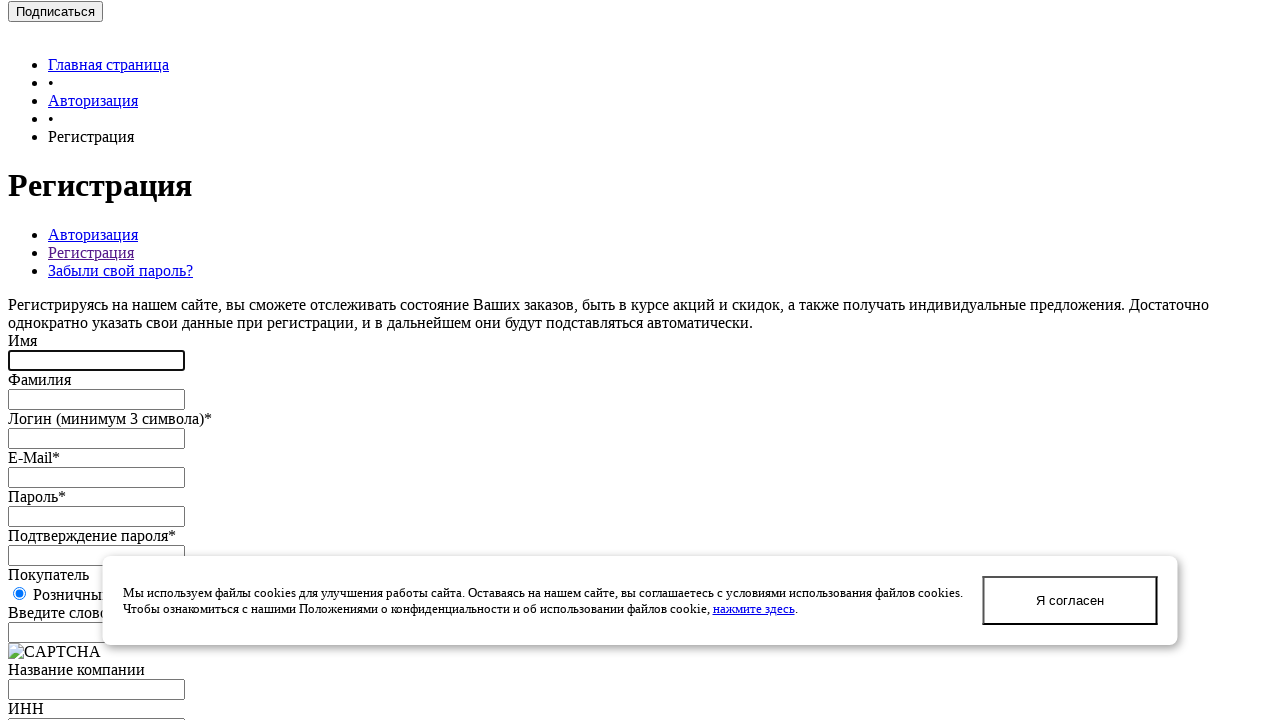

Navigated back to home page
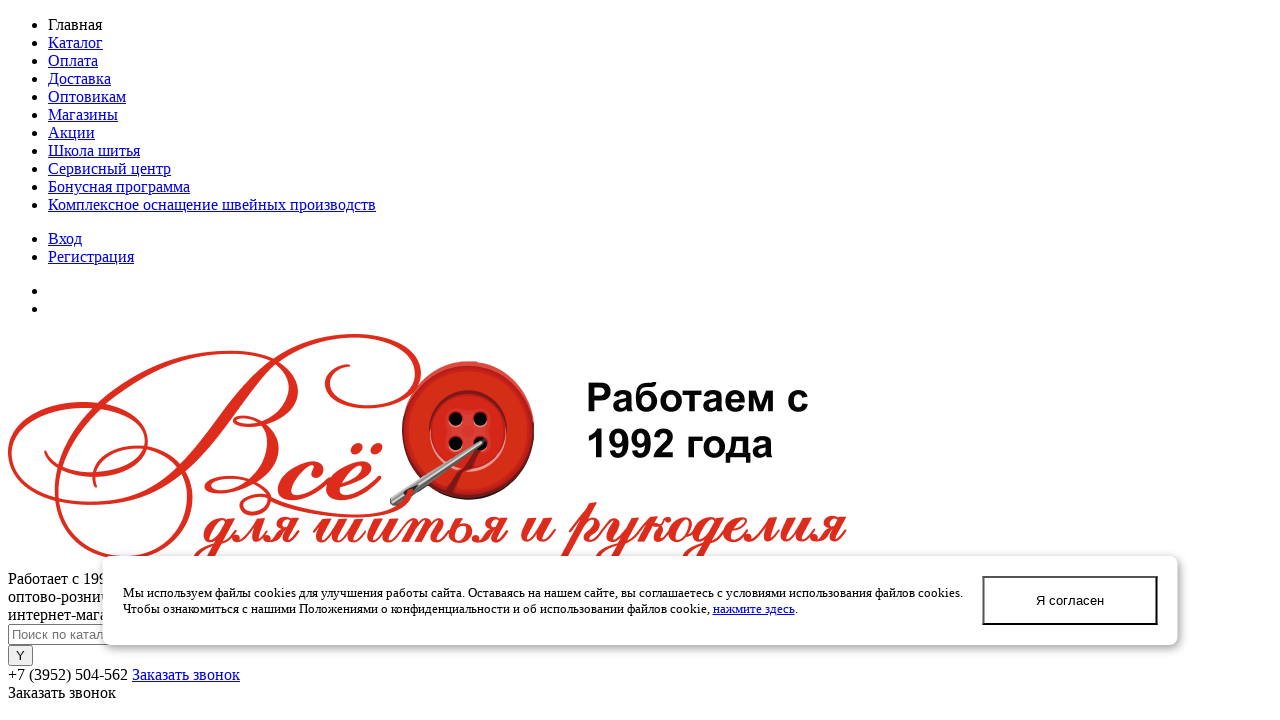

Home page loaded
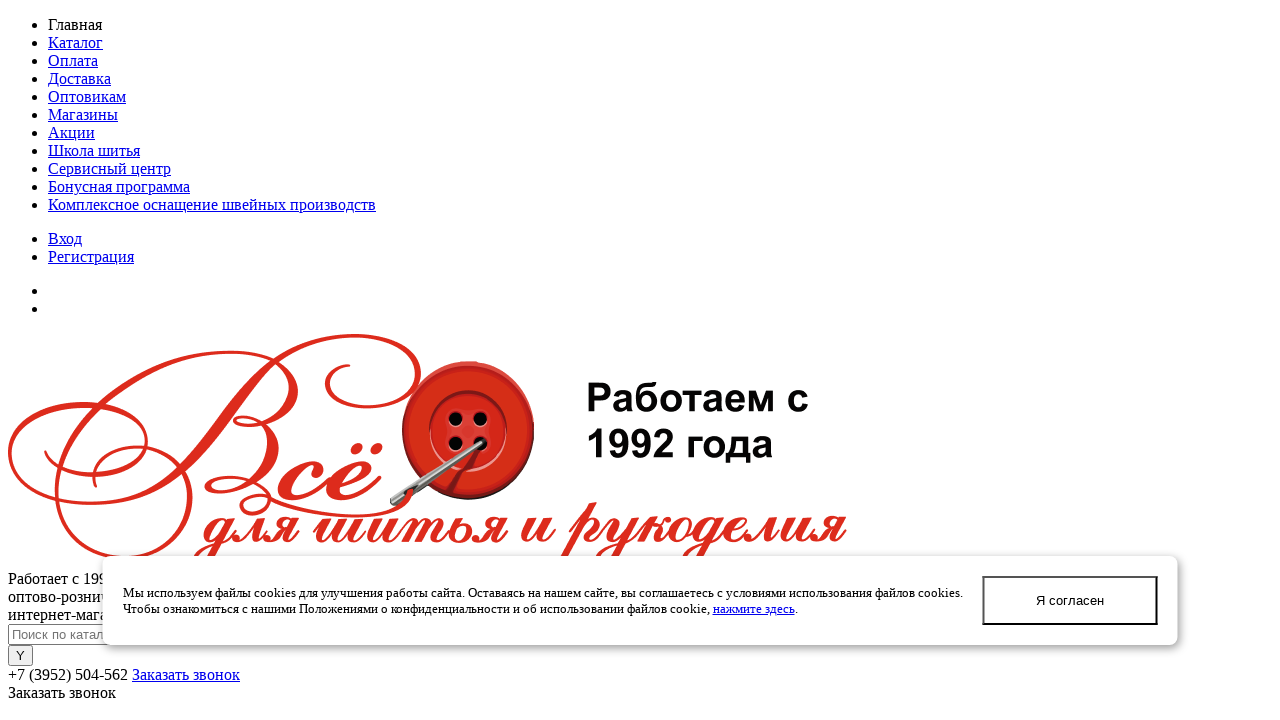

Home page body element visible
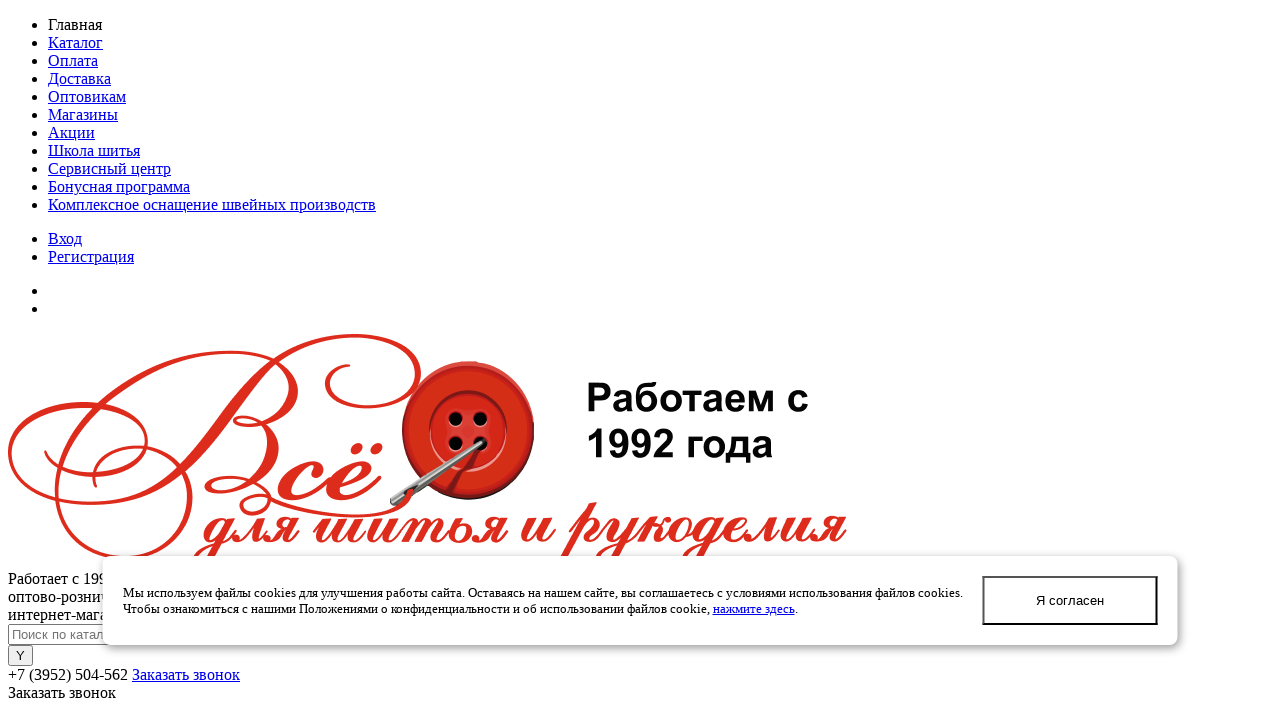

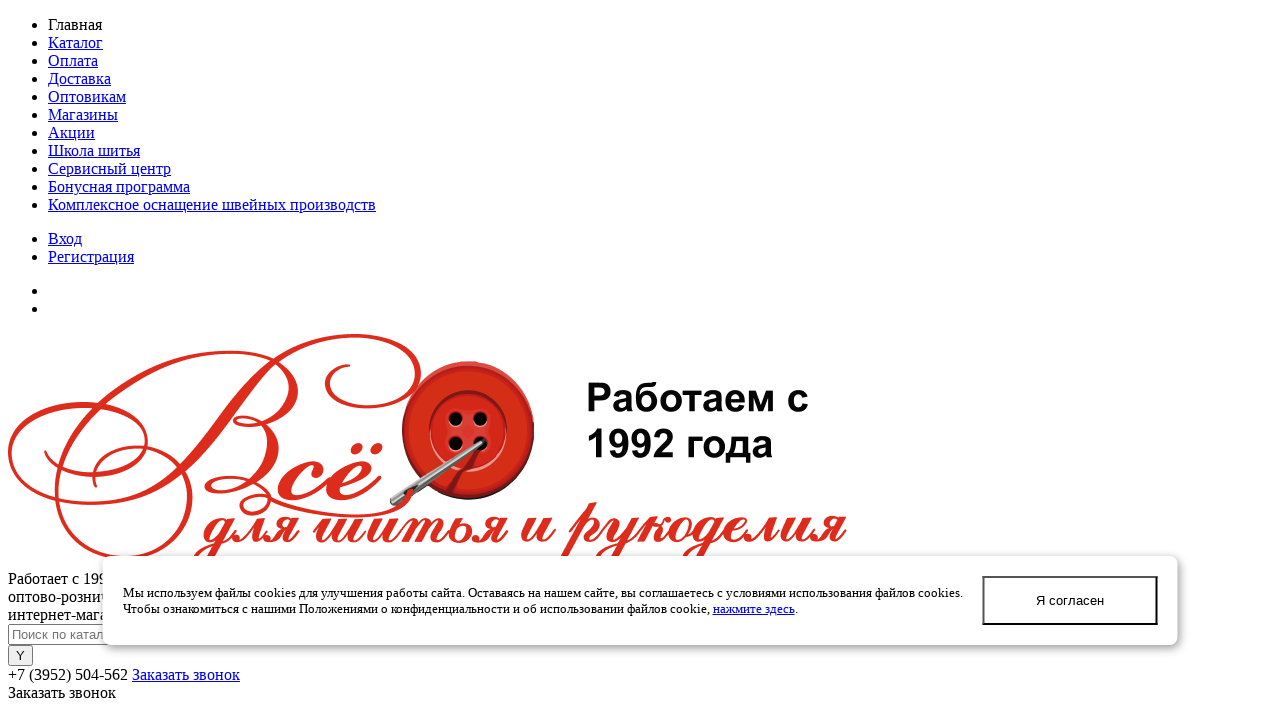